Tests Chapter 3 WebDriver Fundamentals section by clicking each link, verifying the URL and page header, then navigating back to the main page.

Starting URL: https://bonigarcia.dev/selenium-webdriver-java/

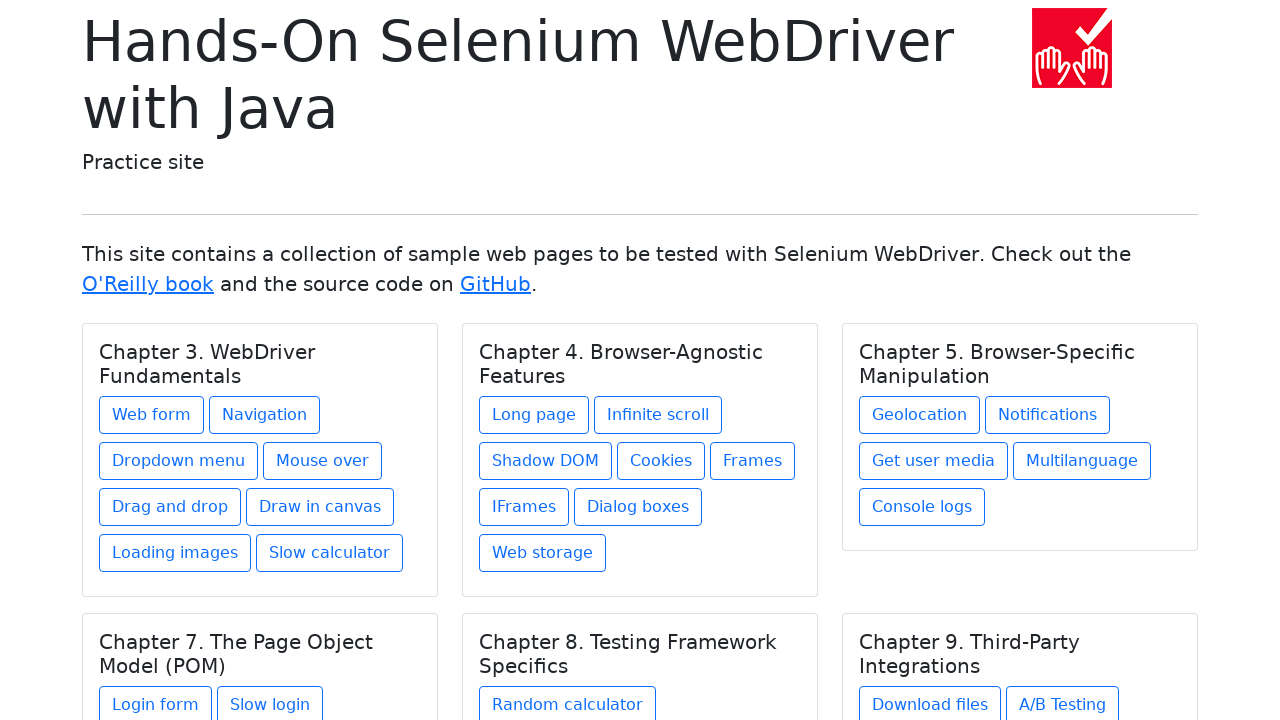

Located all Chapter 3 WebDriver Fundamentals links
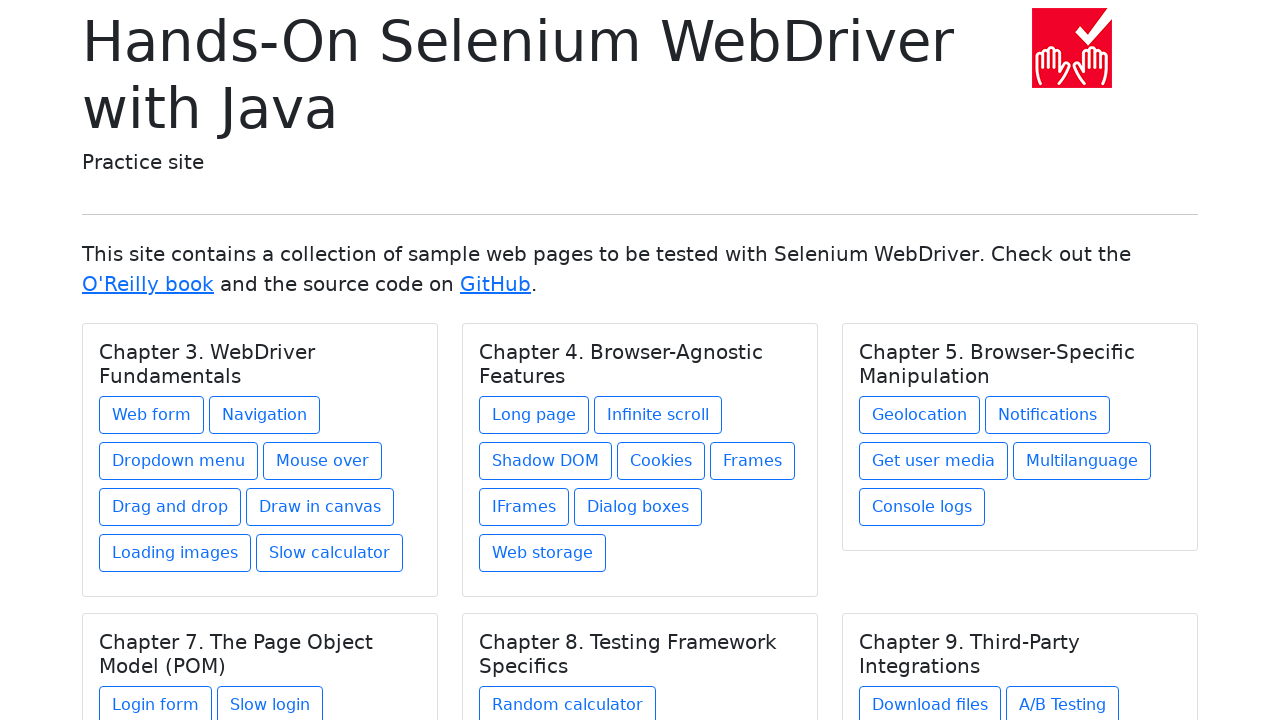

Found 8 Chapter 3 links
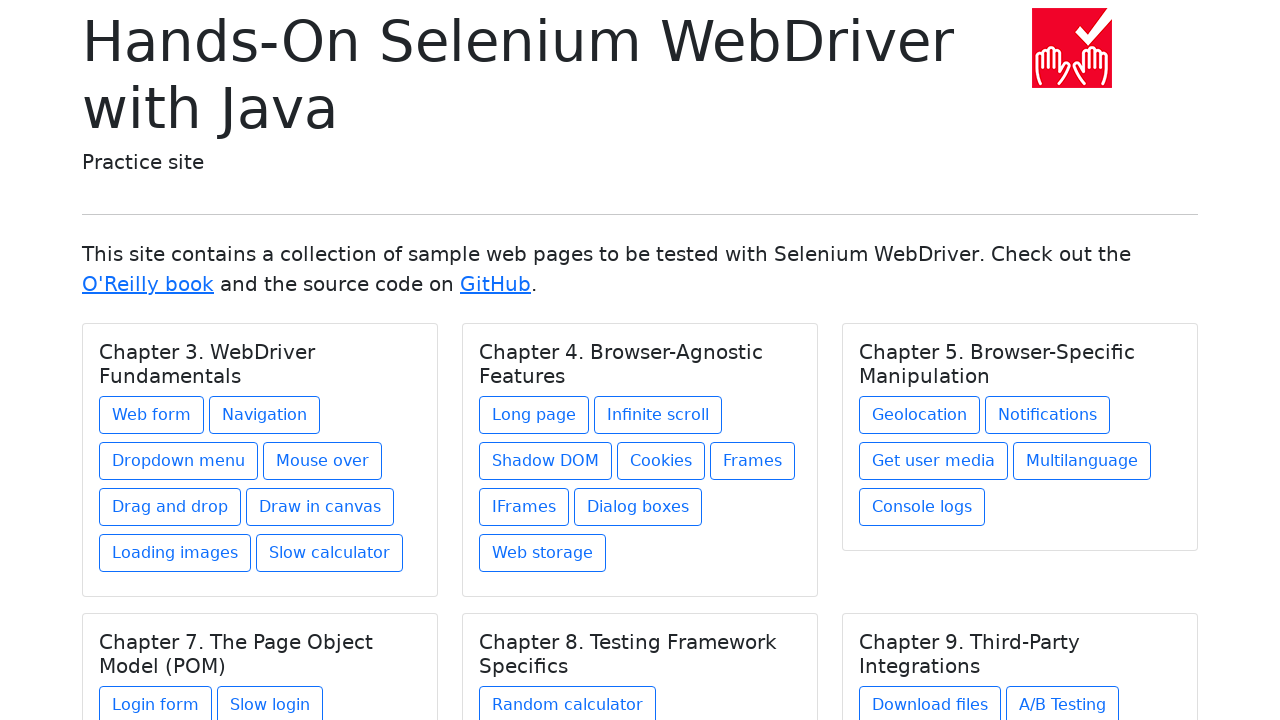

Collected data for 8 Chapter 3 links
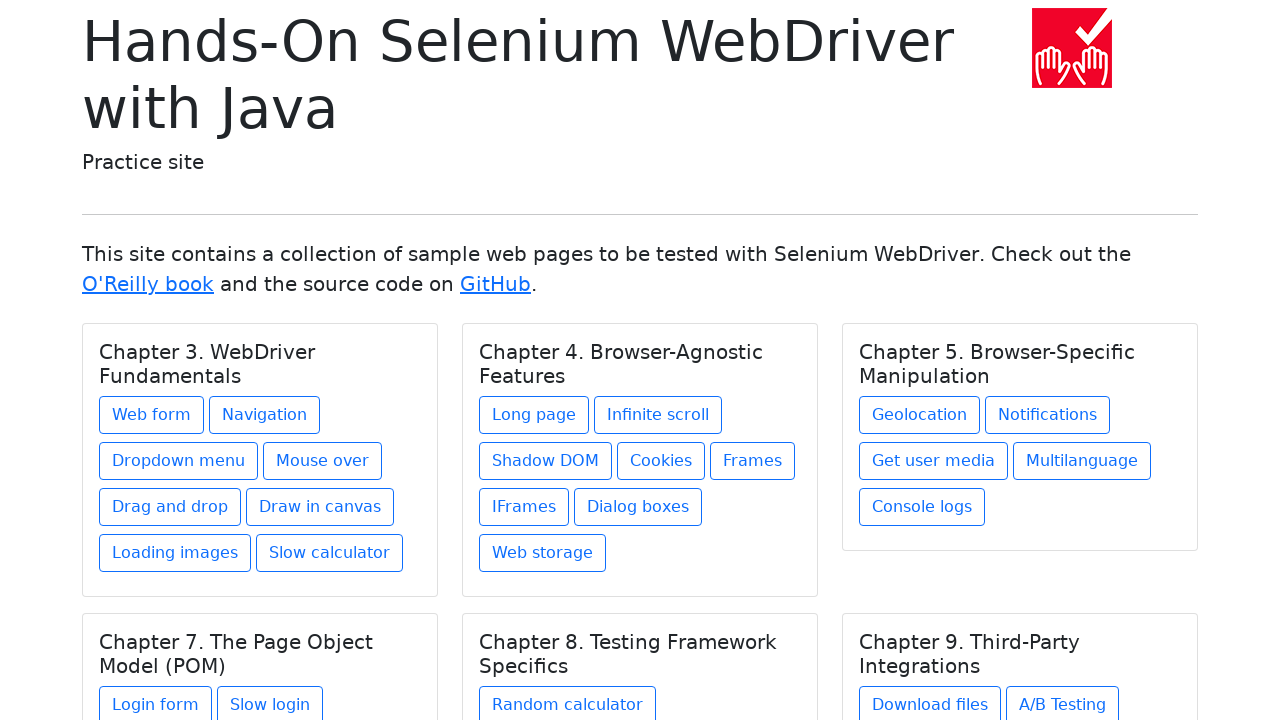

Clicked Chapter 3 link: Web form at (152, 415) on //a[text() = 'Web form']
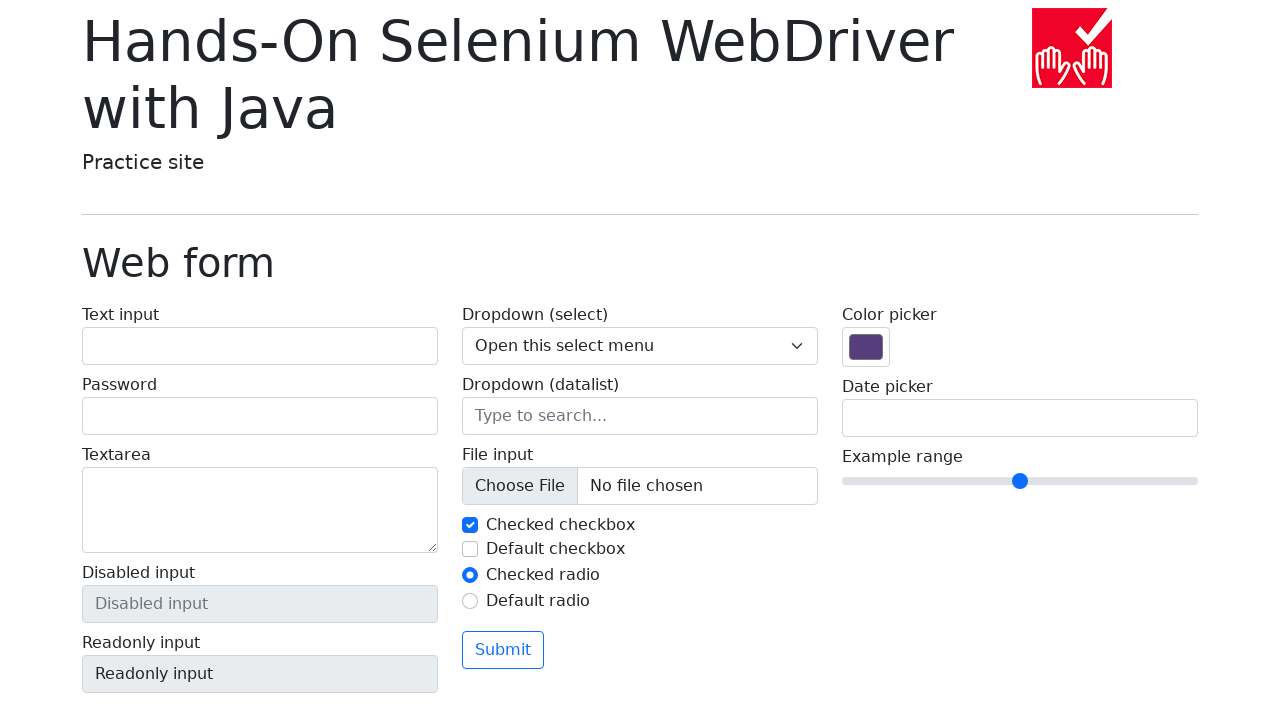

Page loaded for: Web form
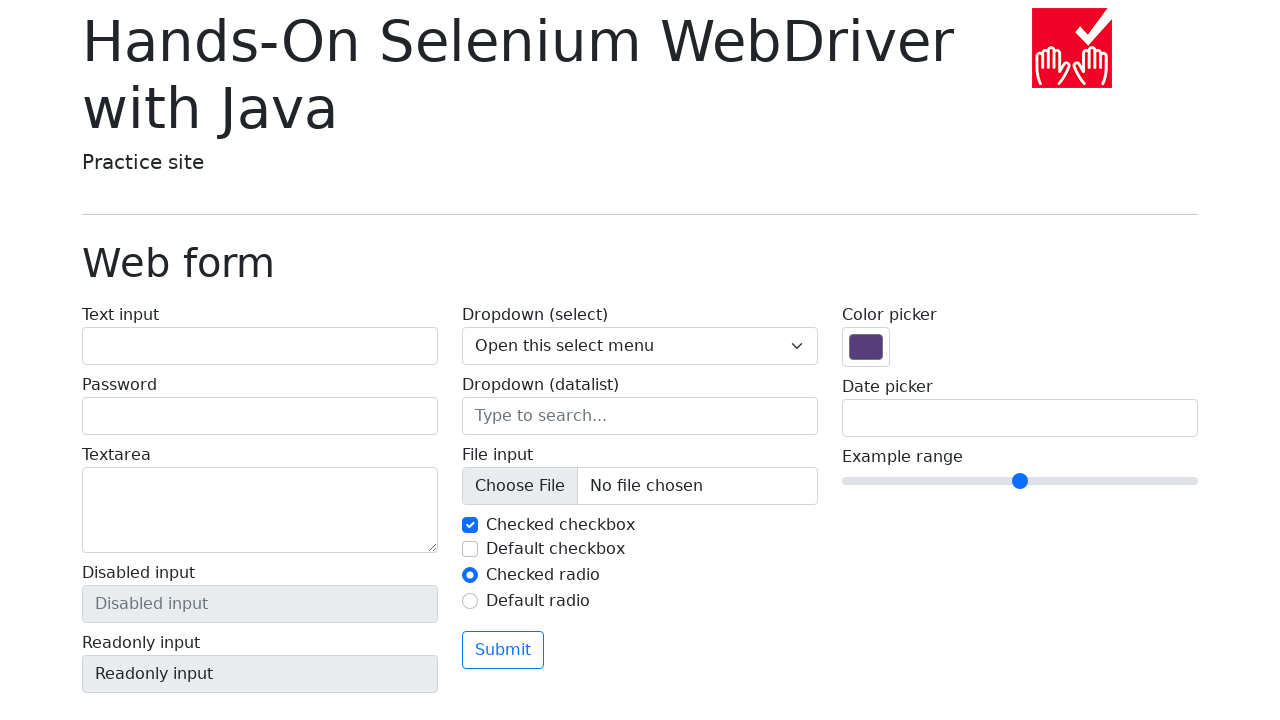

Verified page header (h1.display-6) for: Web form
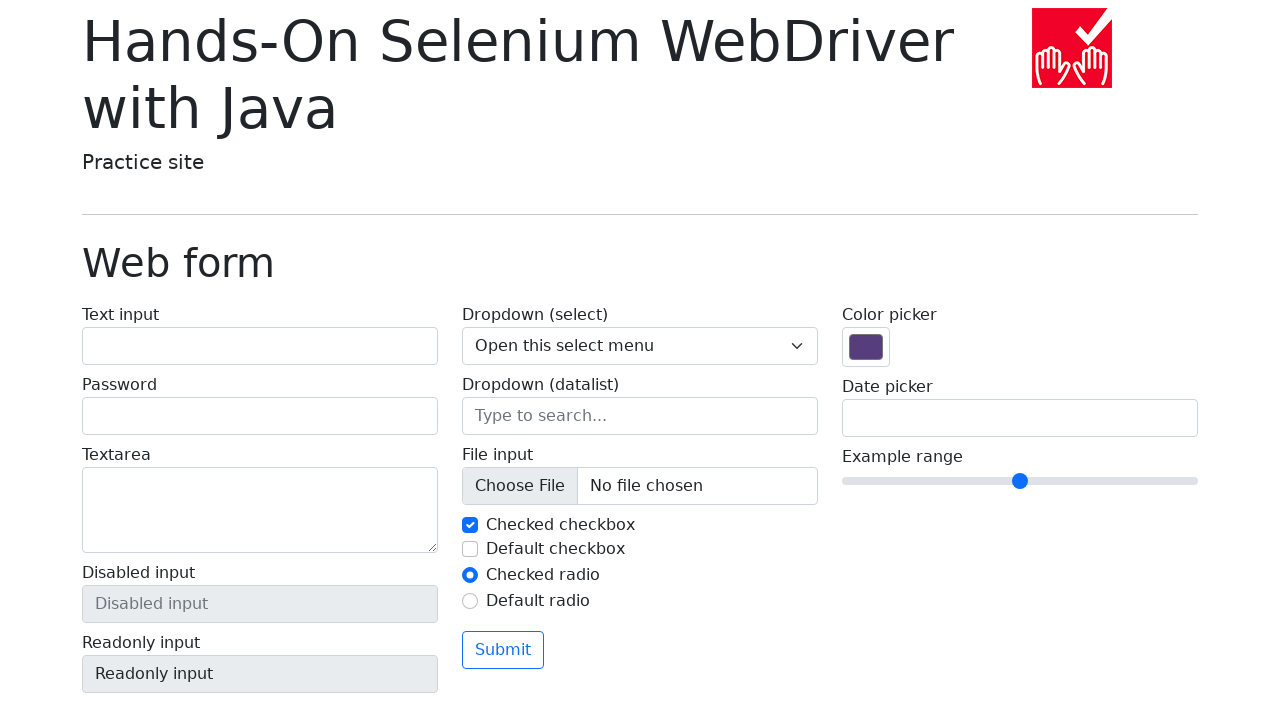

Navigated back to Chapter 3 main page
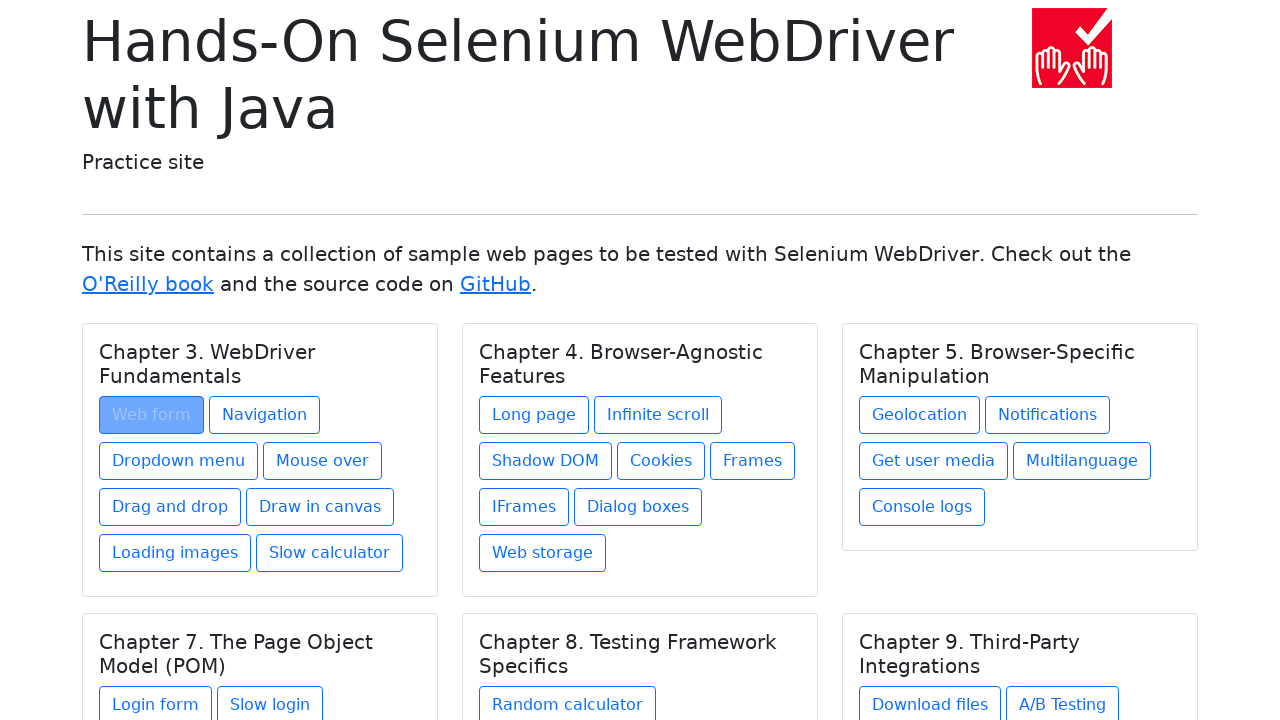

Main page reloaded after navigation back
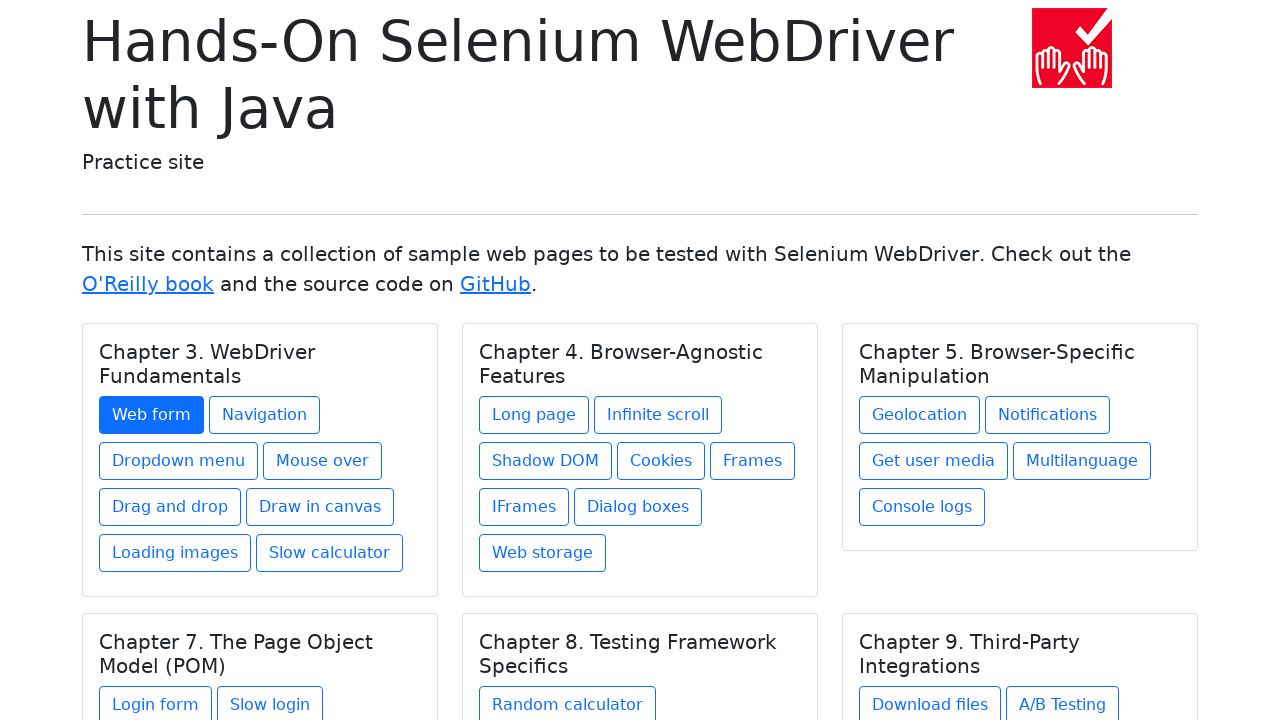

Clicked Chapter 3 link: Navigation at (264, 415) on //a[text() = 'Navigation']
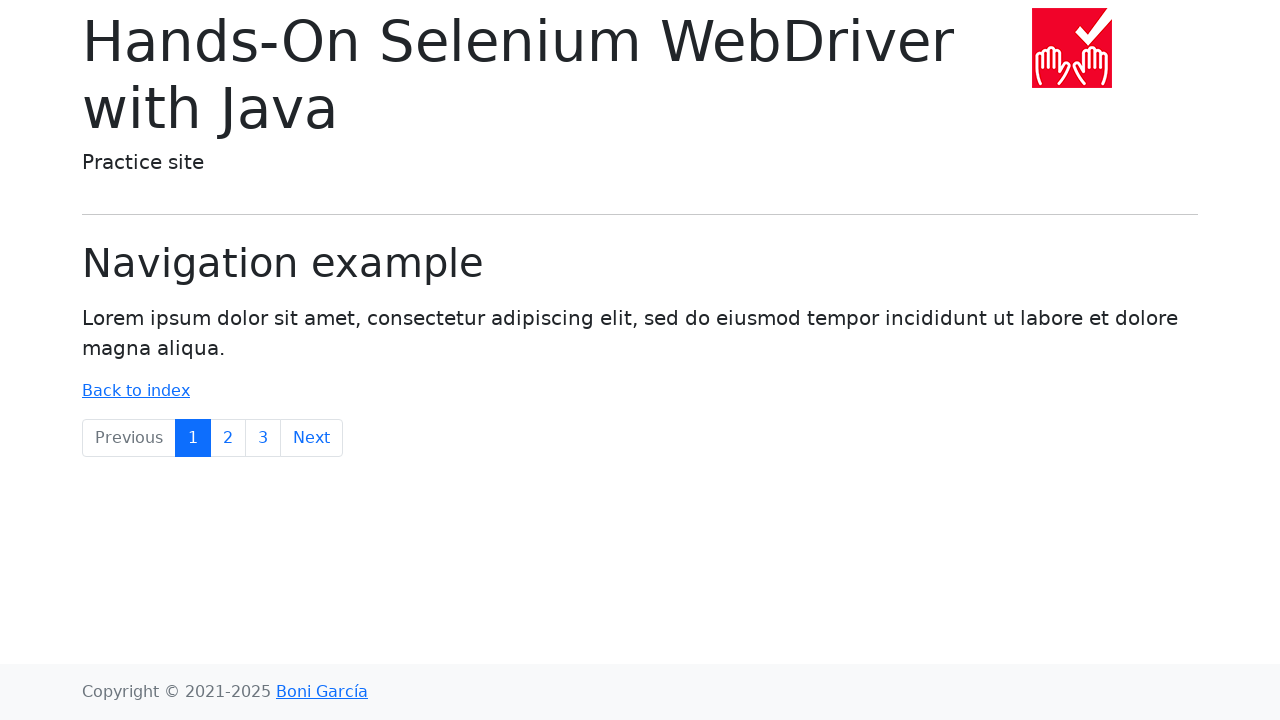

Page loaded for: Navigation
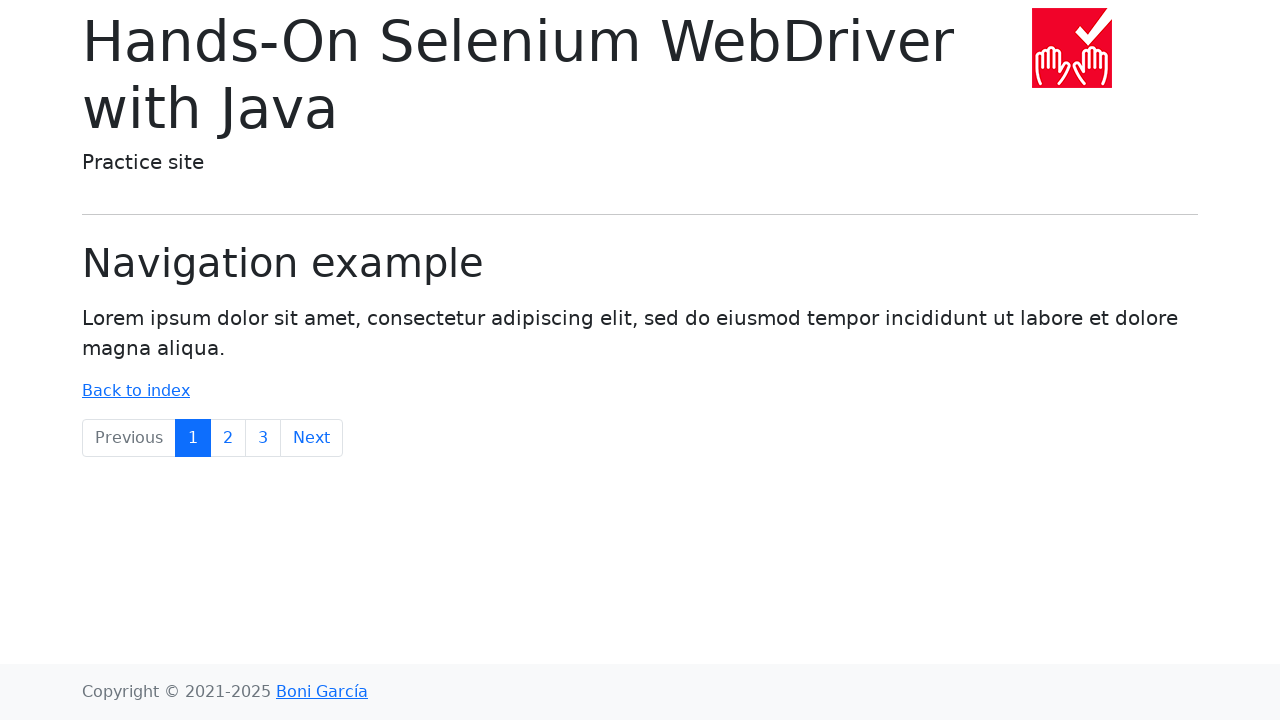

Verified page header (h1.display-6) for: Navigation
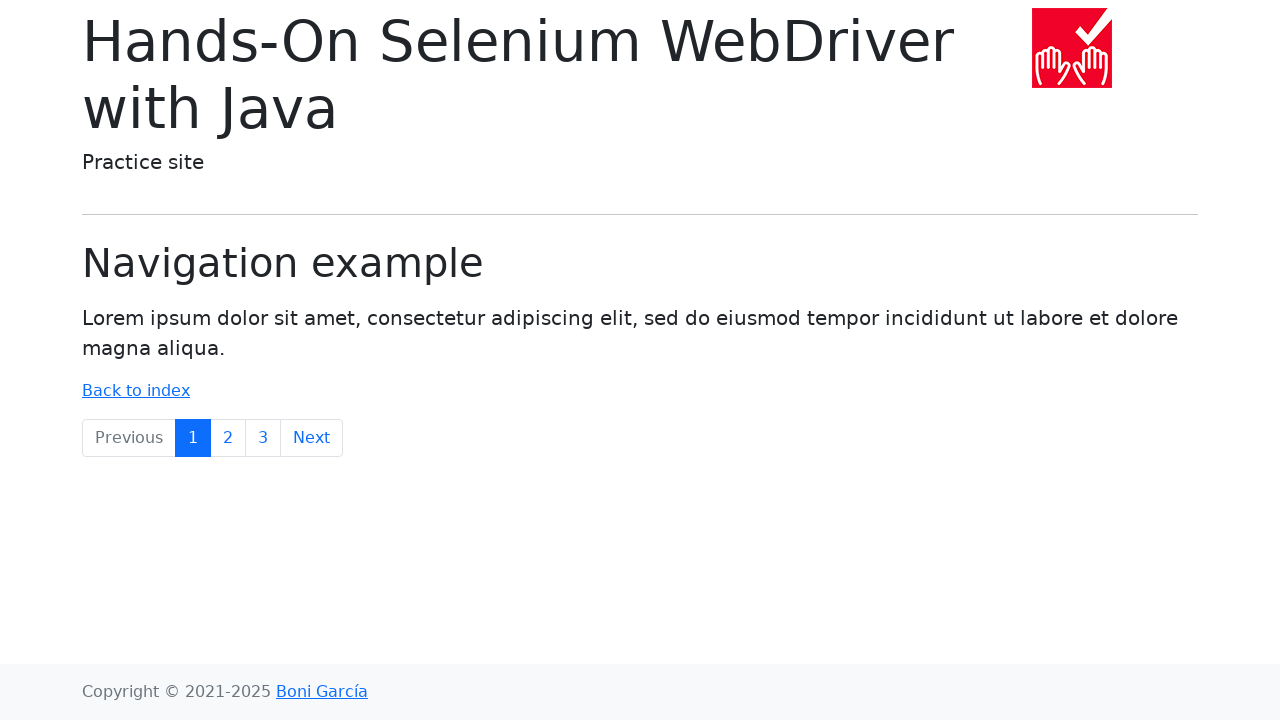

Navigated back to Chapter 3 main page
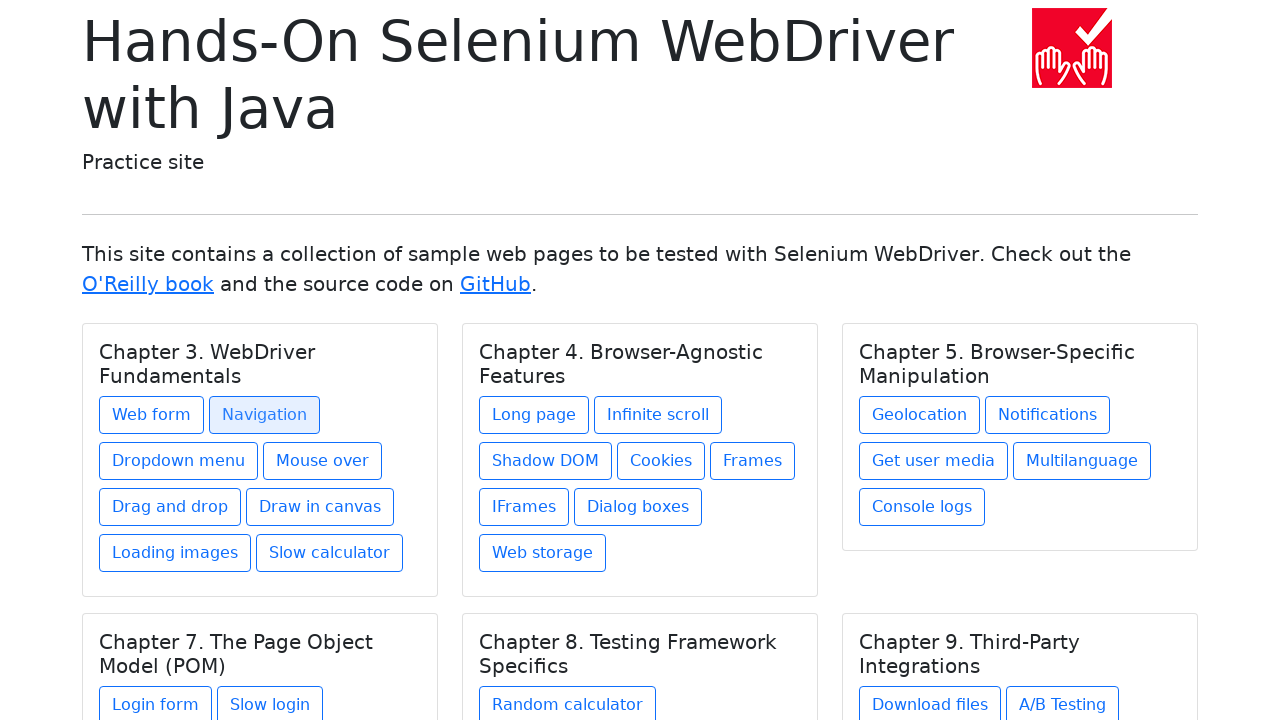

Main page reloaded after navigation back
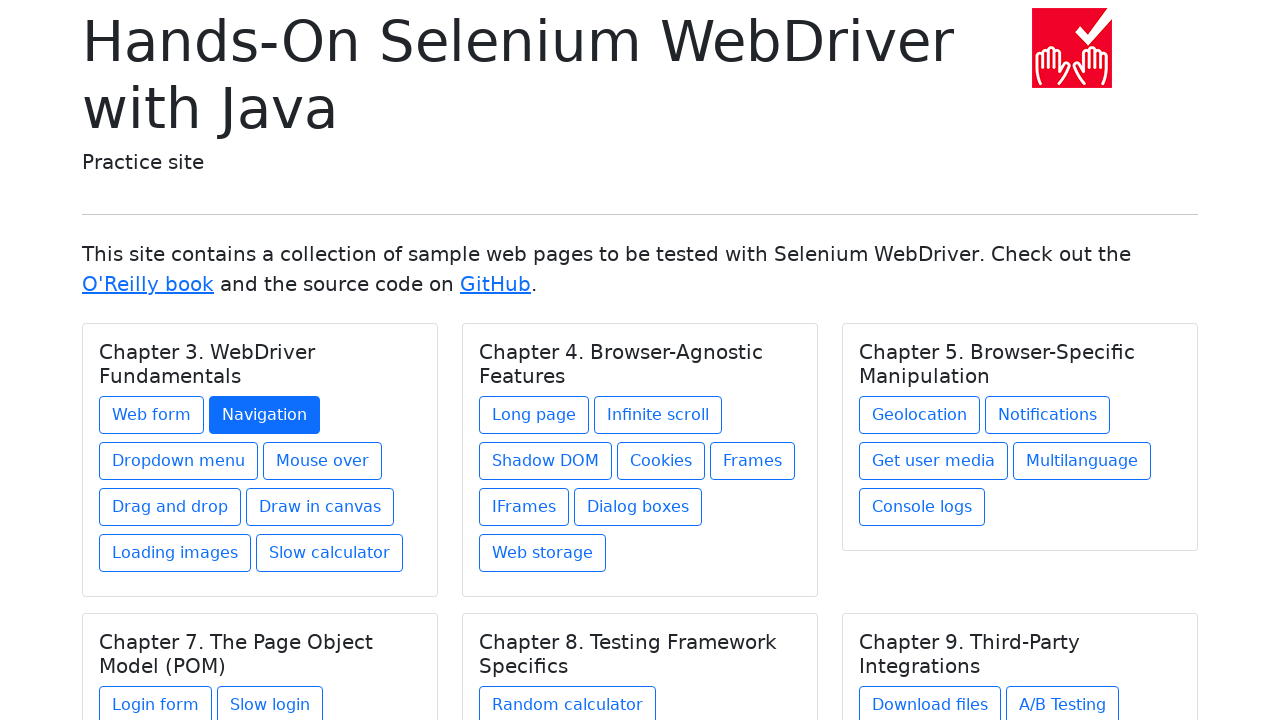

Clicked Chapter 3 link: Dropdown menu at (178, 461) on //a[text() = 'Dropdown menu']
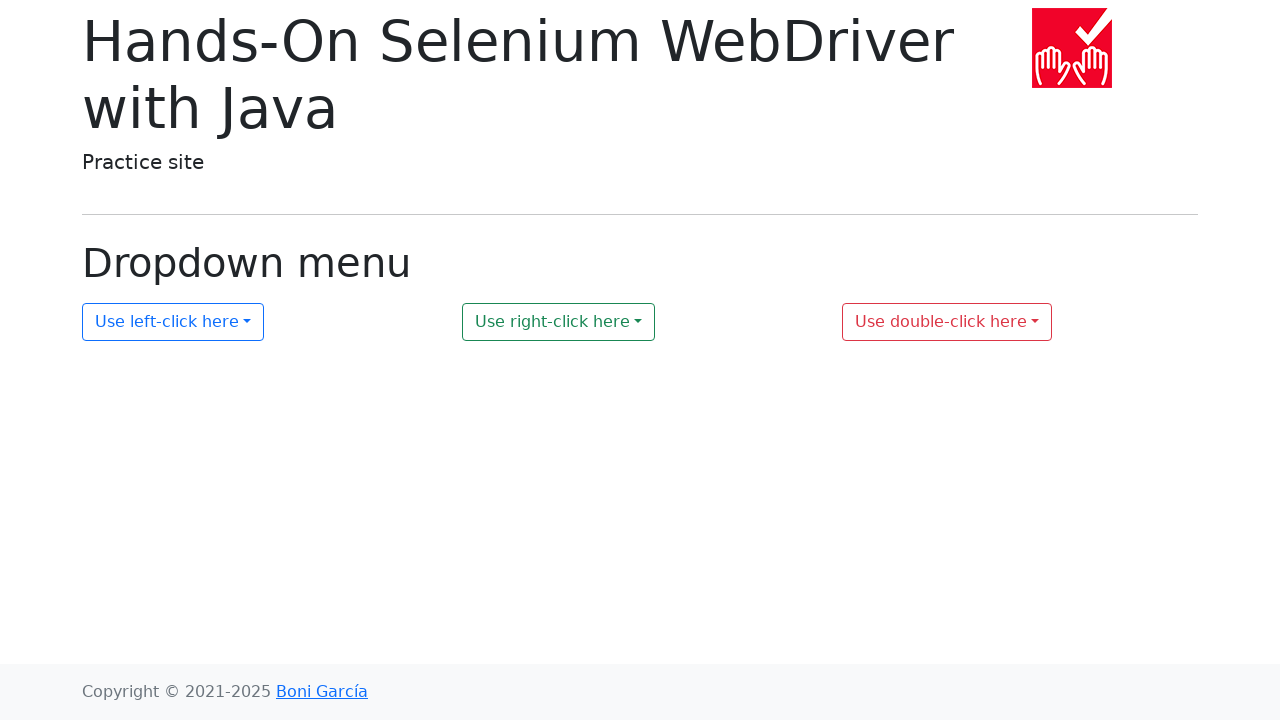

Page loaded for: Dropdown menu
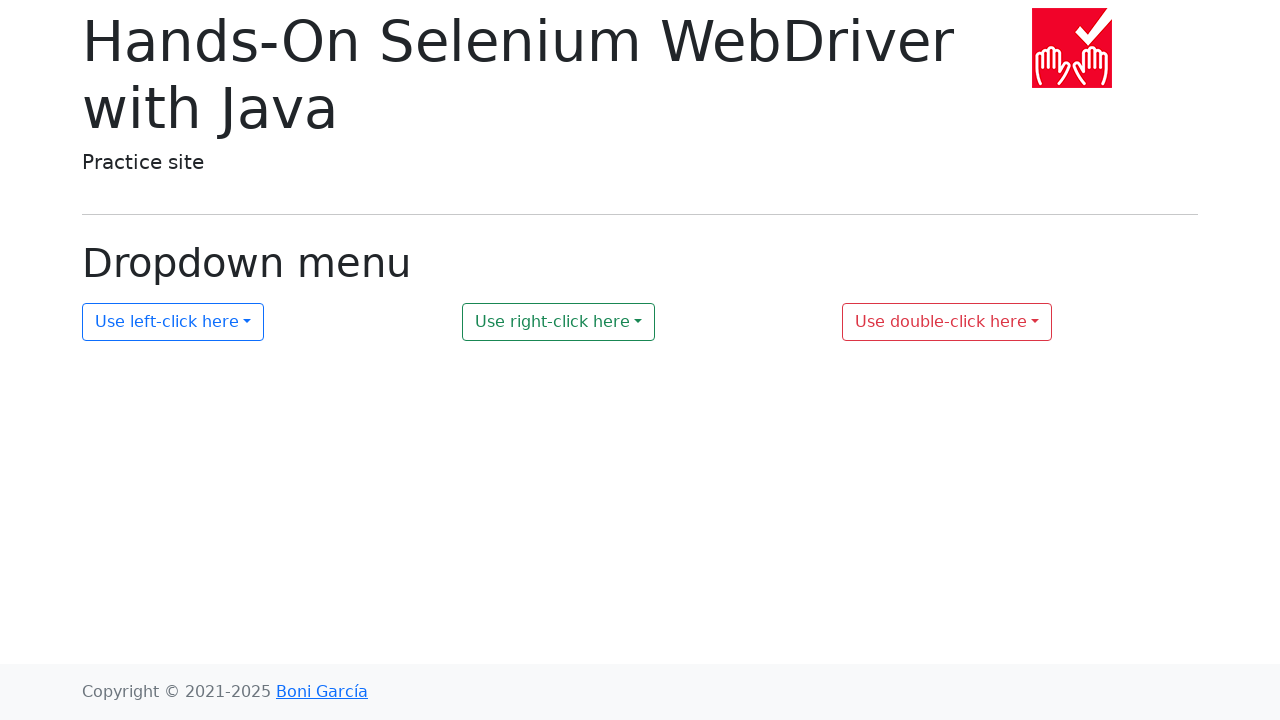

Verified page header (h1.display-6) for: Dropdown menu
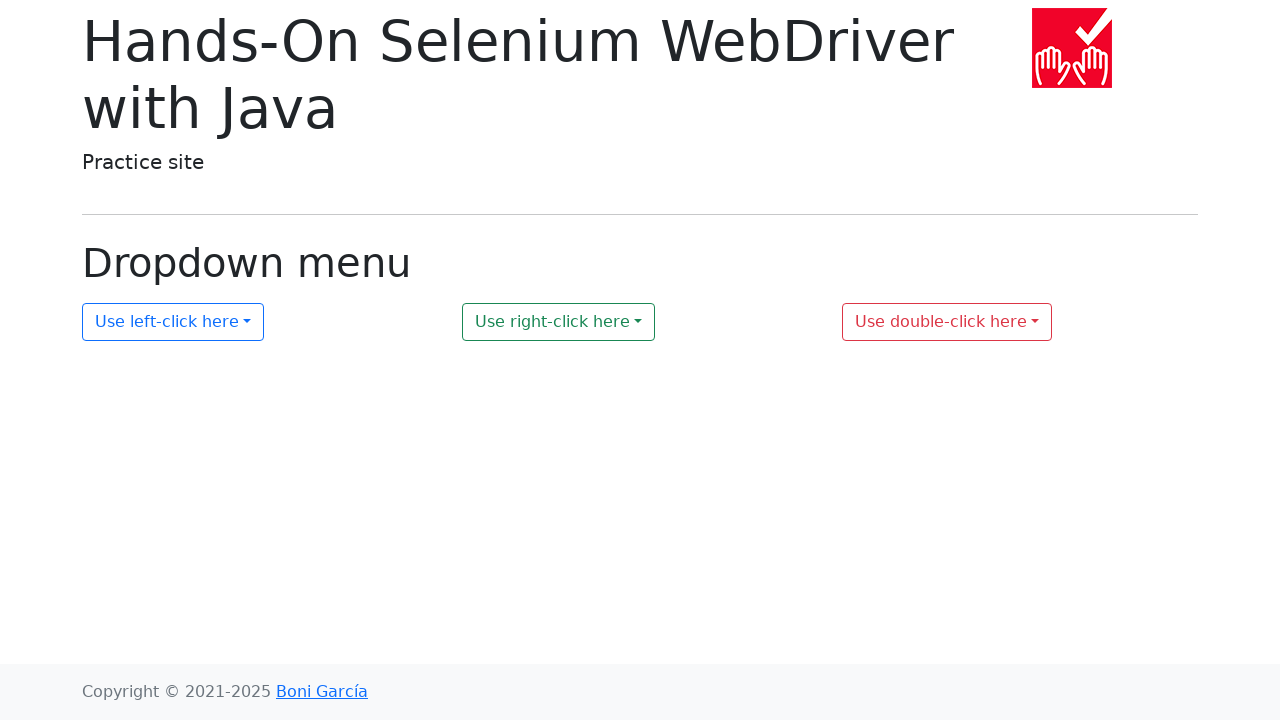

Navigated back to Chapter 3 main page
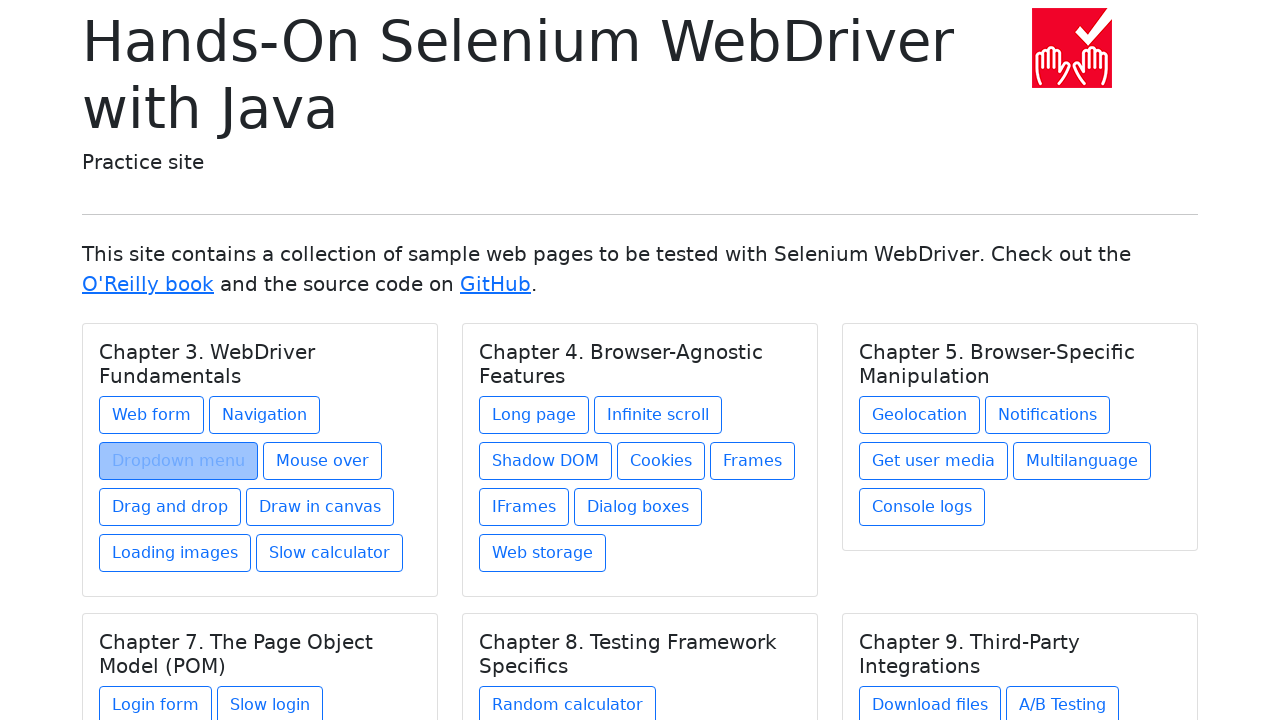

Main page reloaded after navigation back
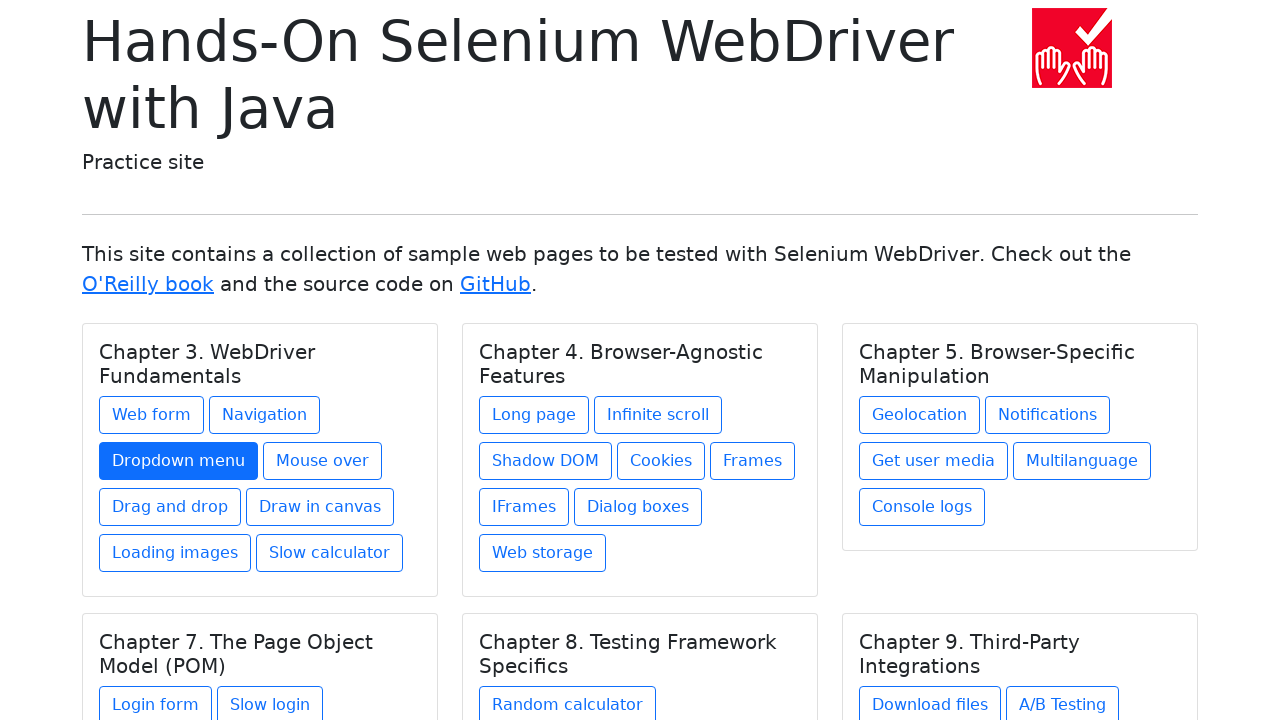

Clicked Chapter 3 link: Mouse over at (322, 461) on //a[text() = 'Mouse over']
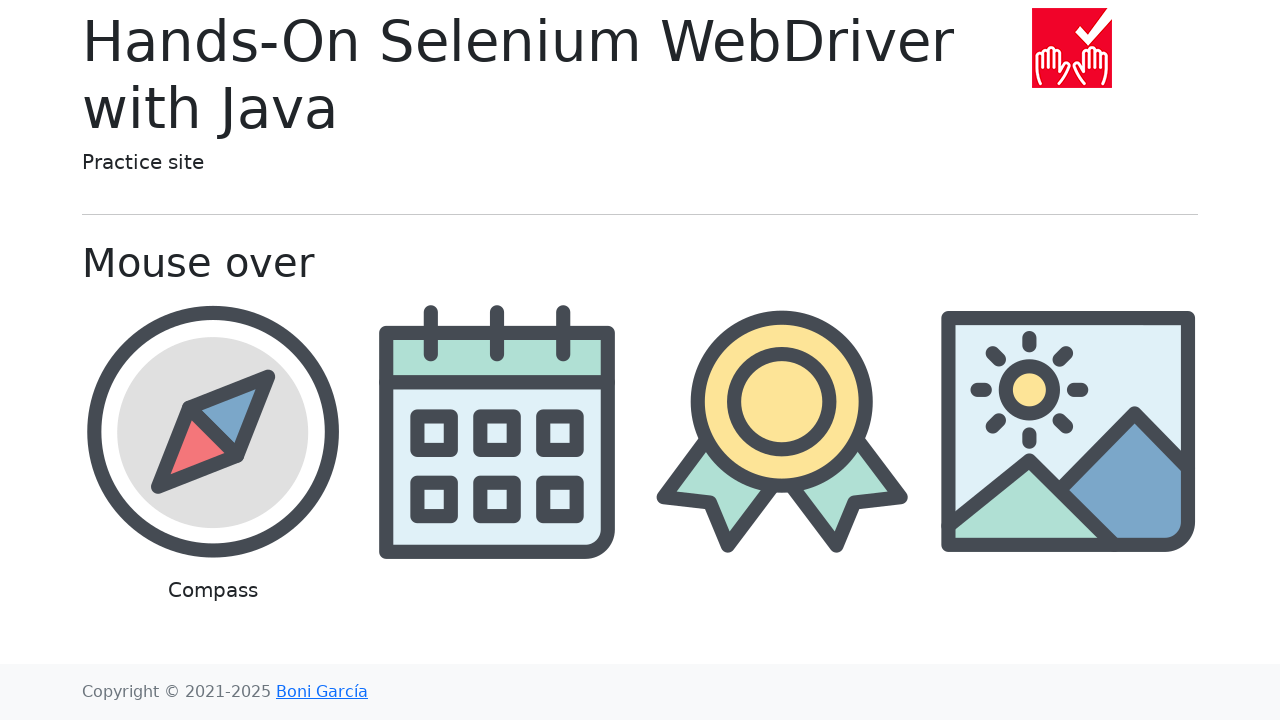

Page loaded for: Mouse over
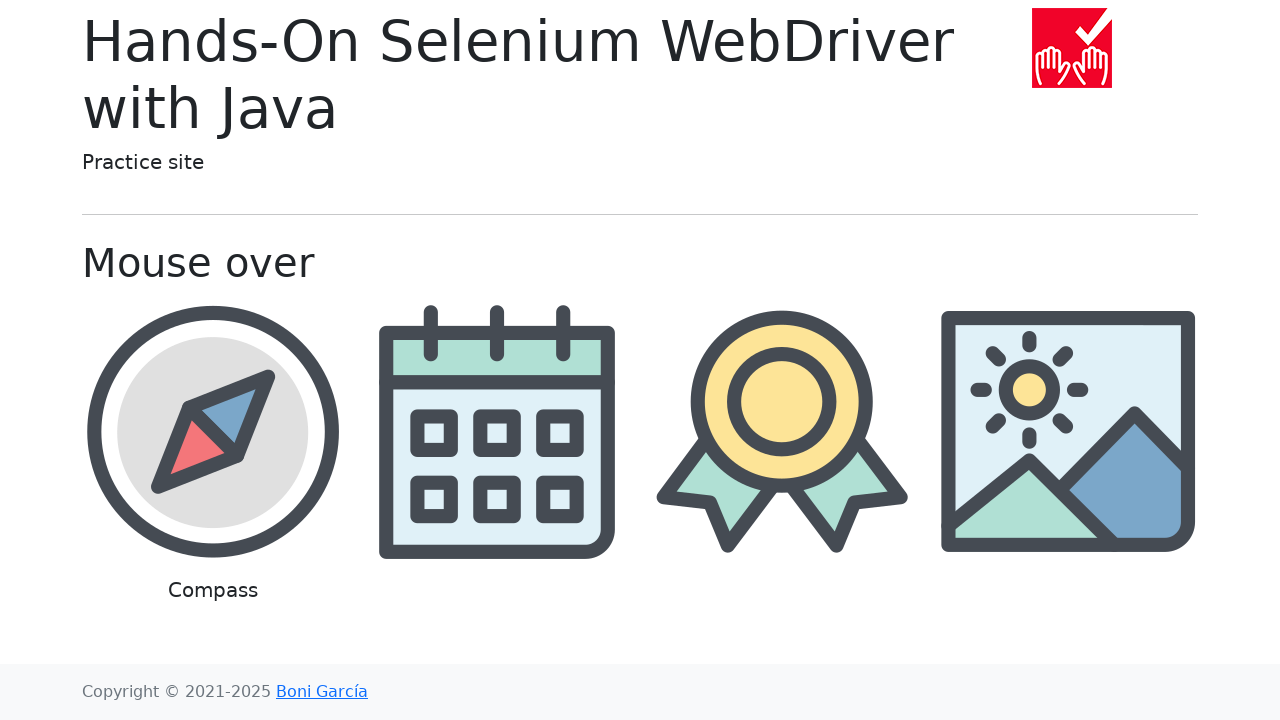

Verified page header (h1.display-6) for: Mouse over
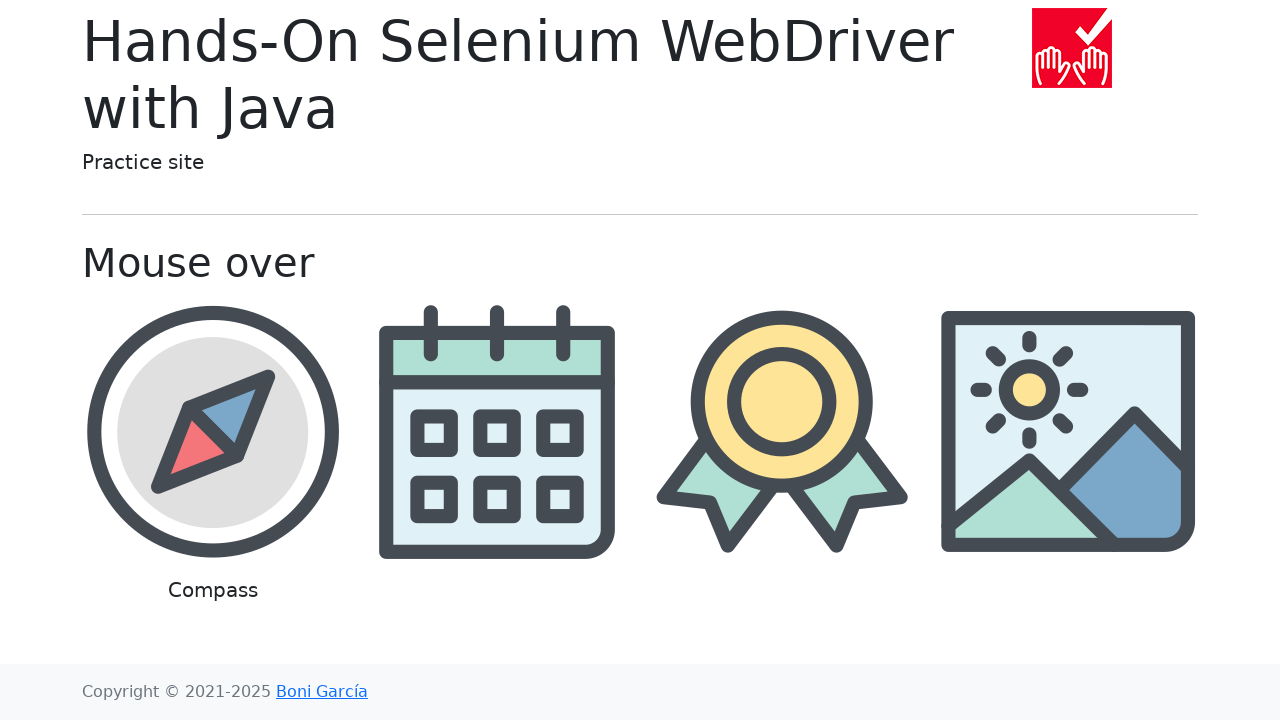

Navigated back to Chapter 3 main page
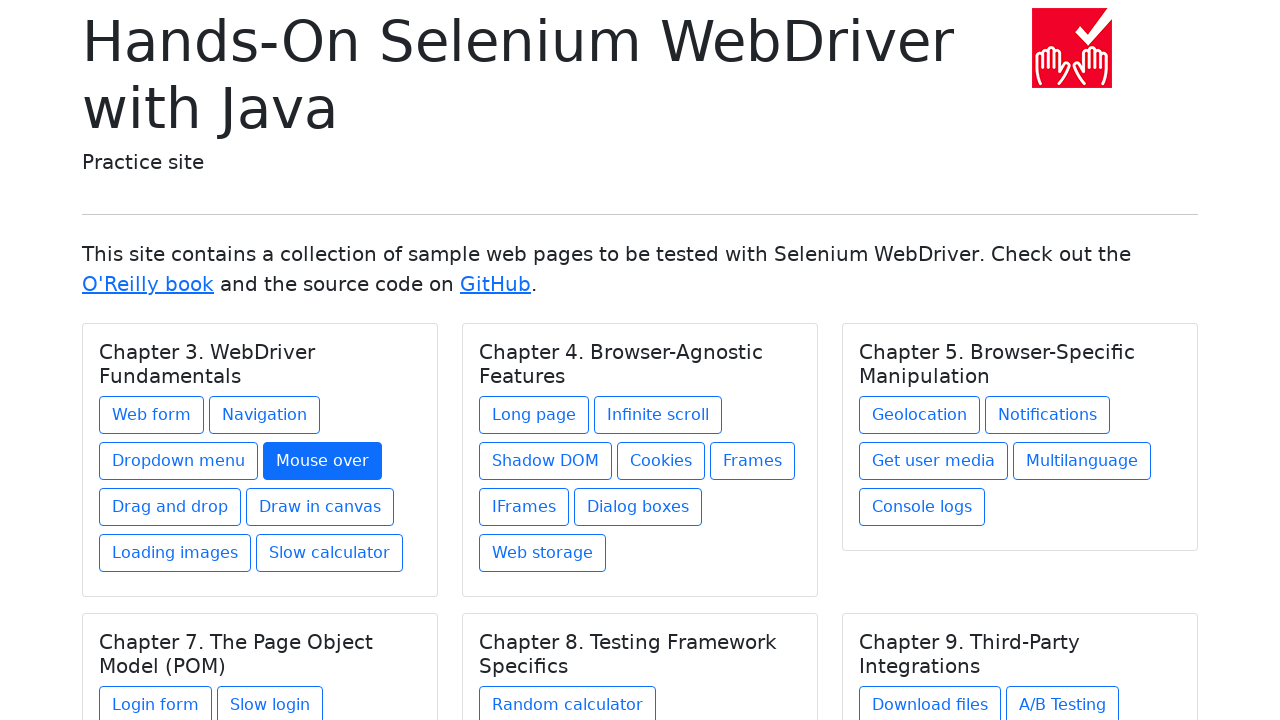

Main page reloaded after navigation back
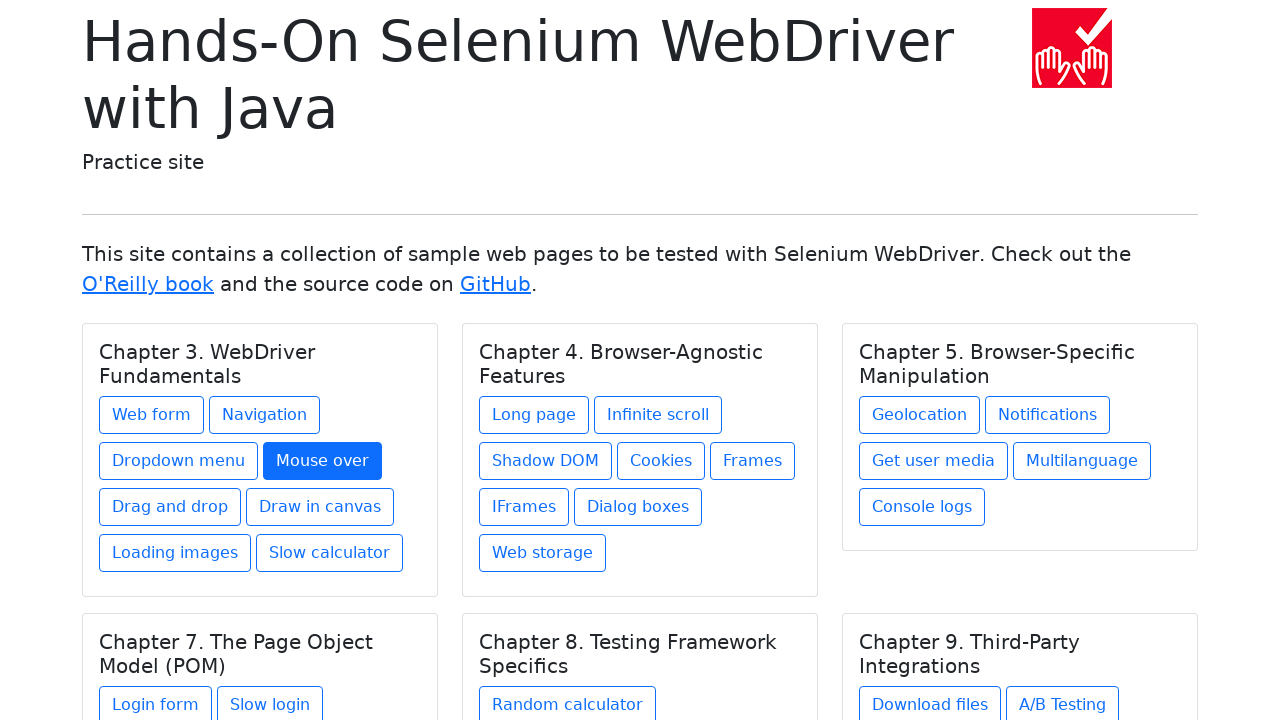

Clicked Chapter 3 link: Drag and drop at (170, 507) on //a[text() = 'Drag and drop']
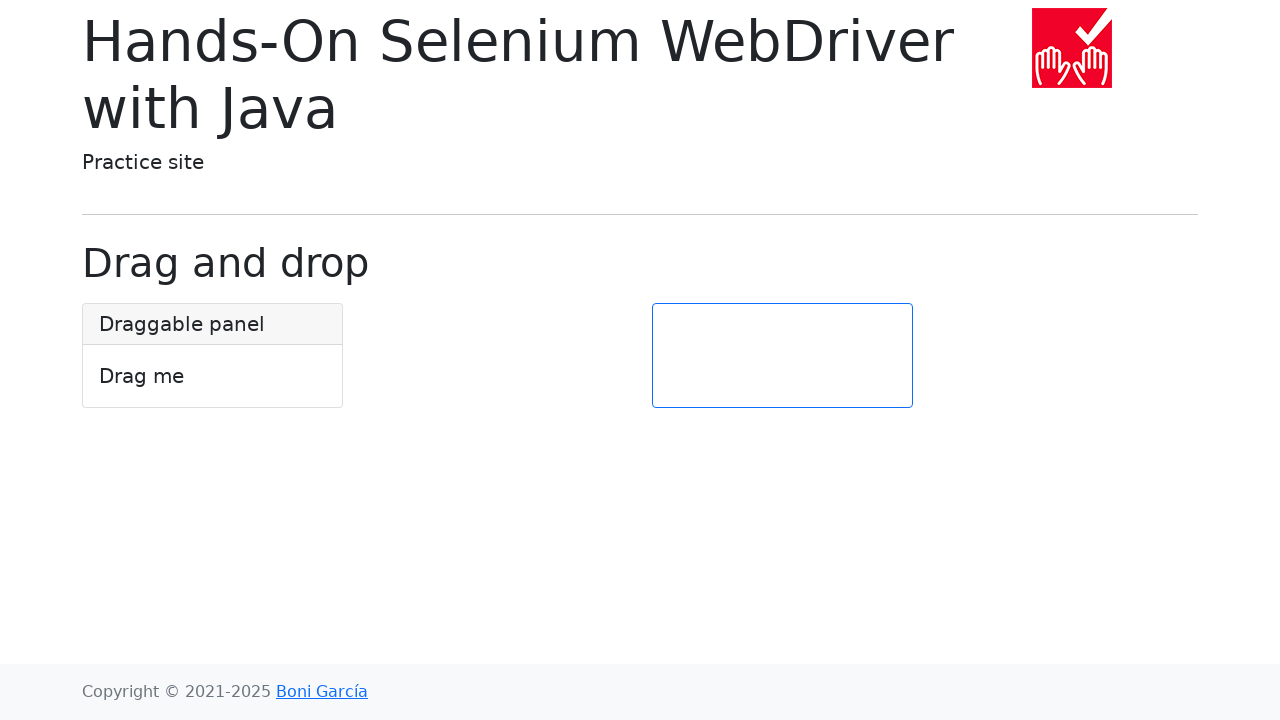

Page loaded for: Drag and drop
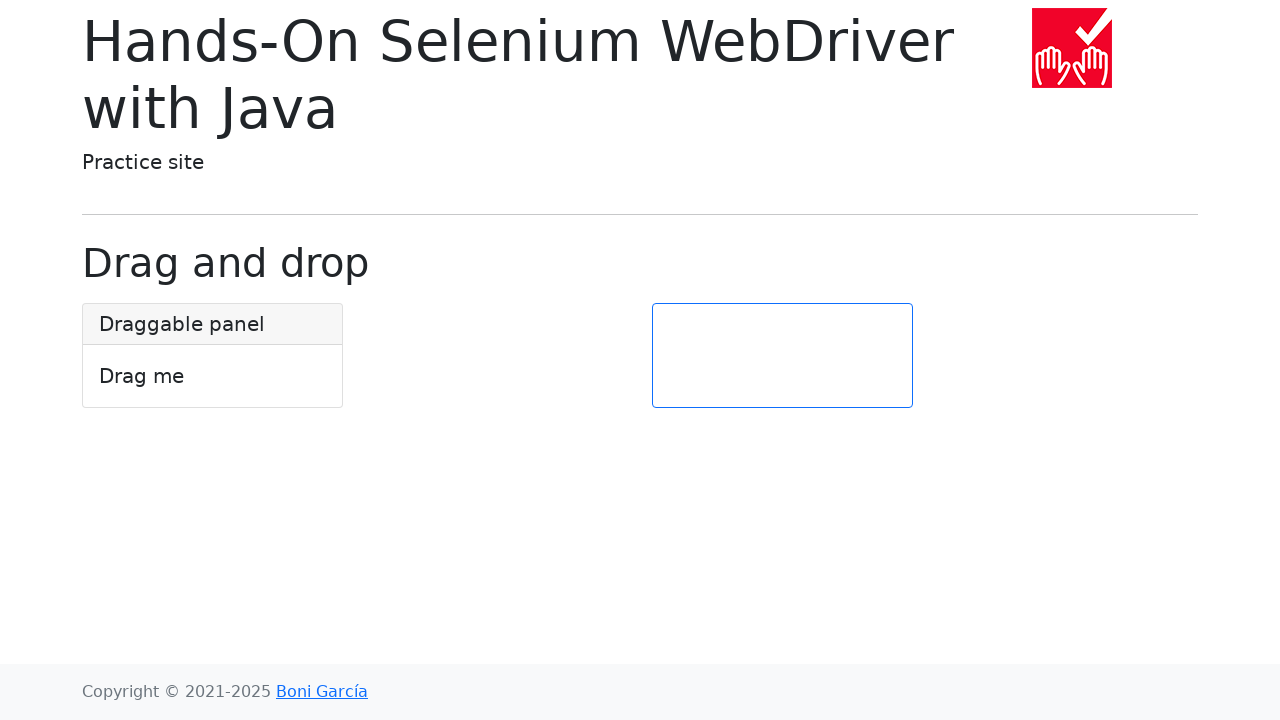

Verified page header (h1.display-6) for: Drag and drop
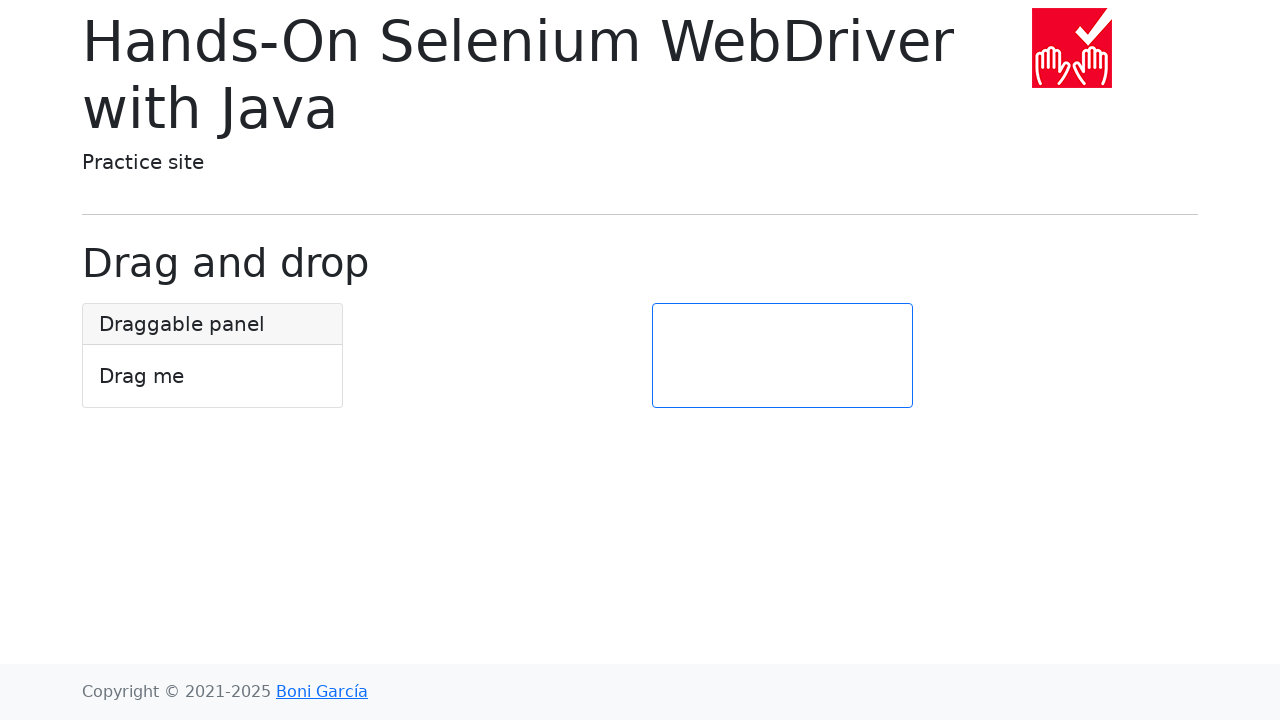

Navigated back to Chapter 3 main page
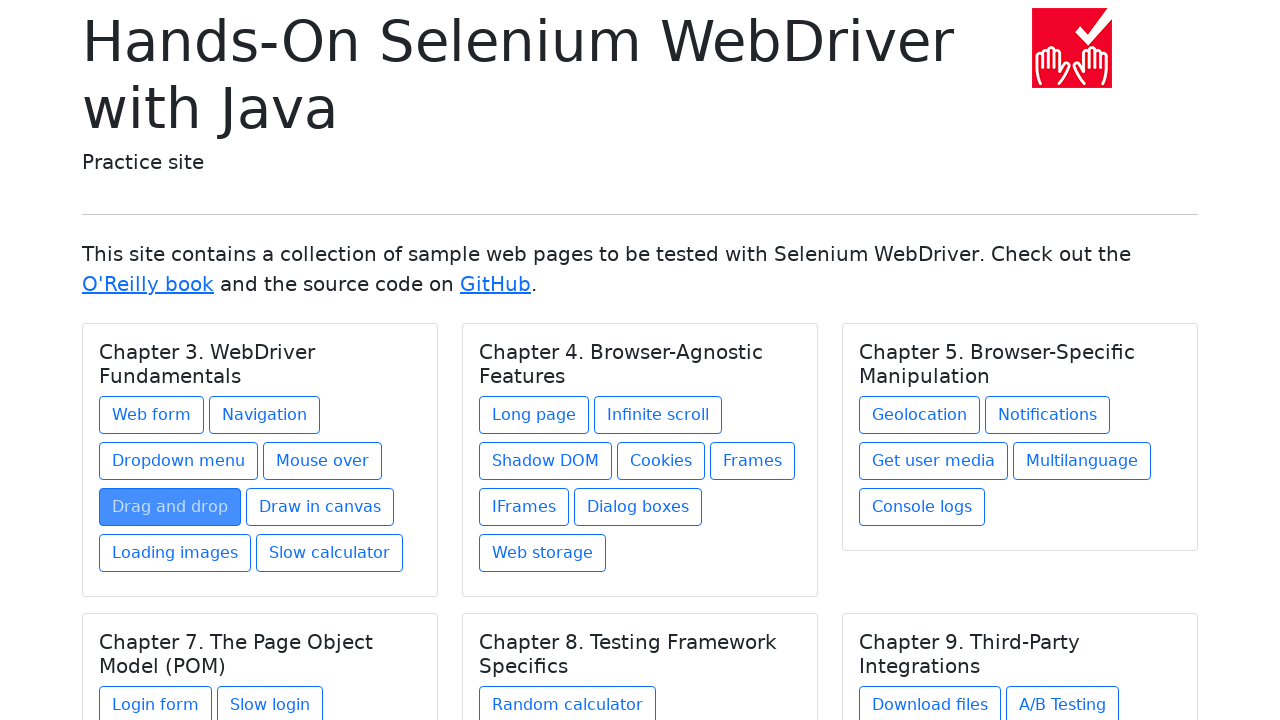

Main page reloaded after navigation back
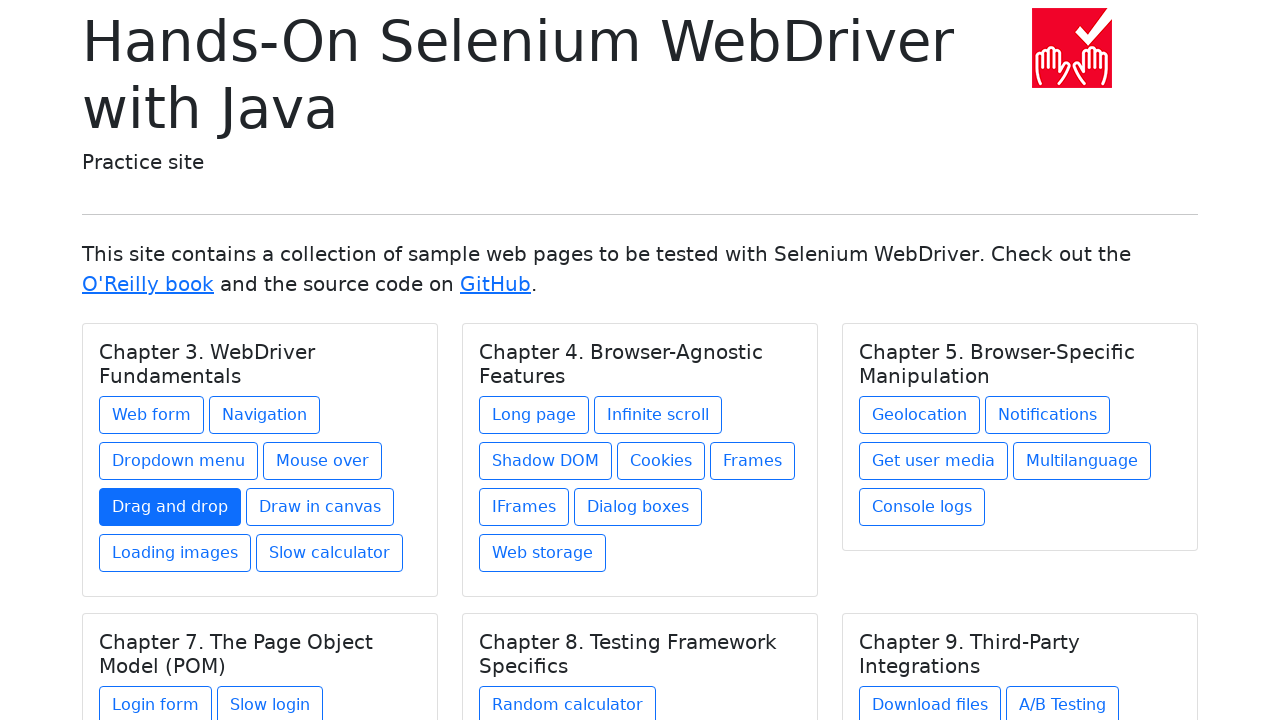

Clicked Chapter 3 link: Draw in canvas at (320, 507) on //a[text() = 'Draw in canvas']
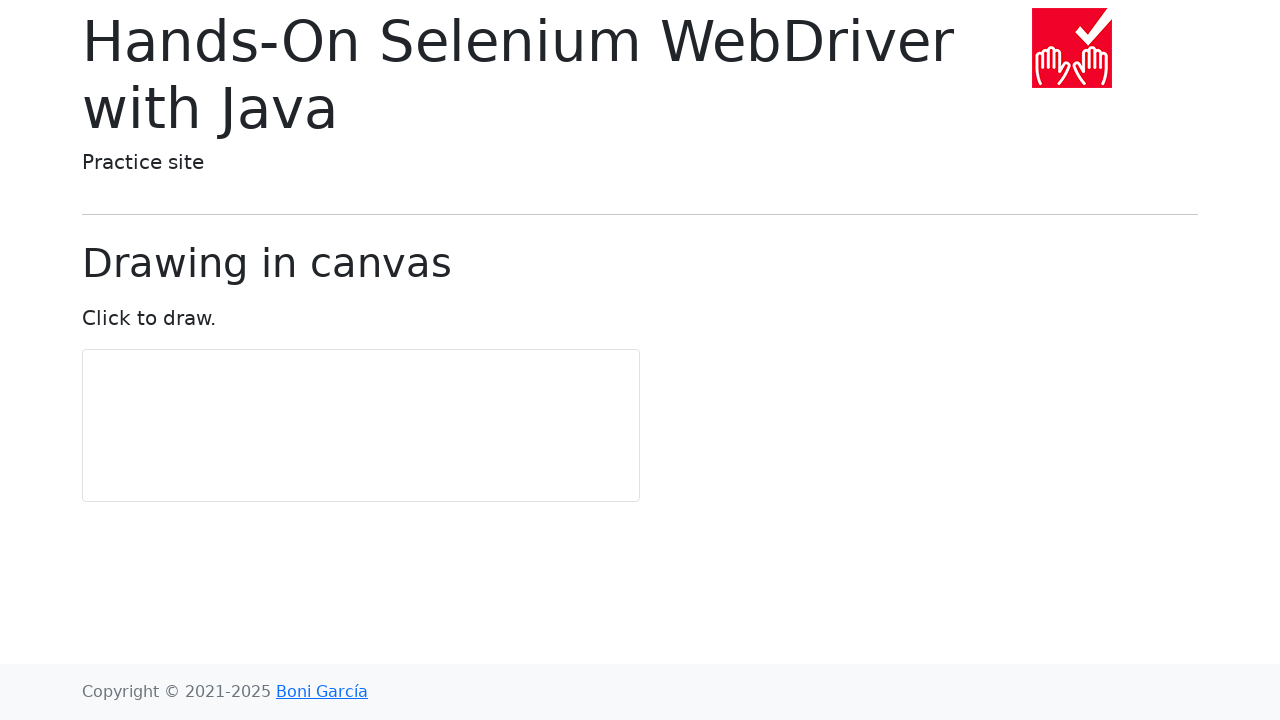

Page loaded for: Draw in canvas
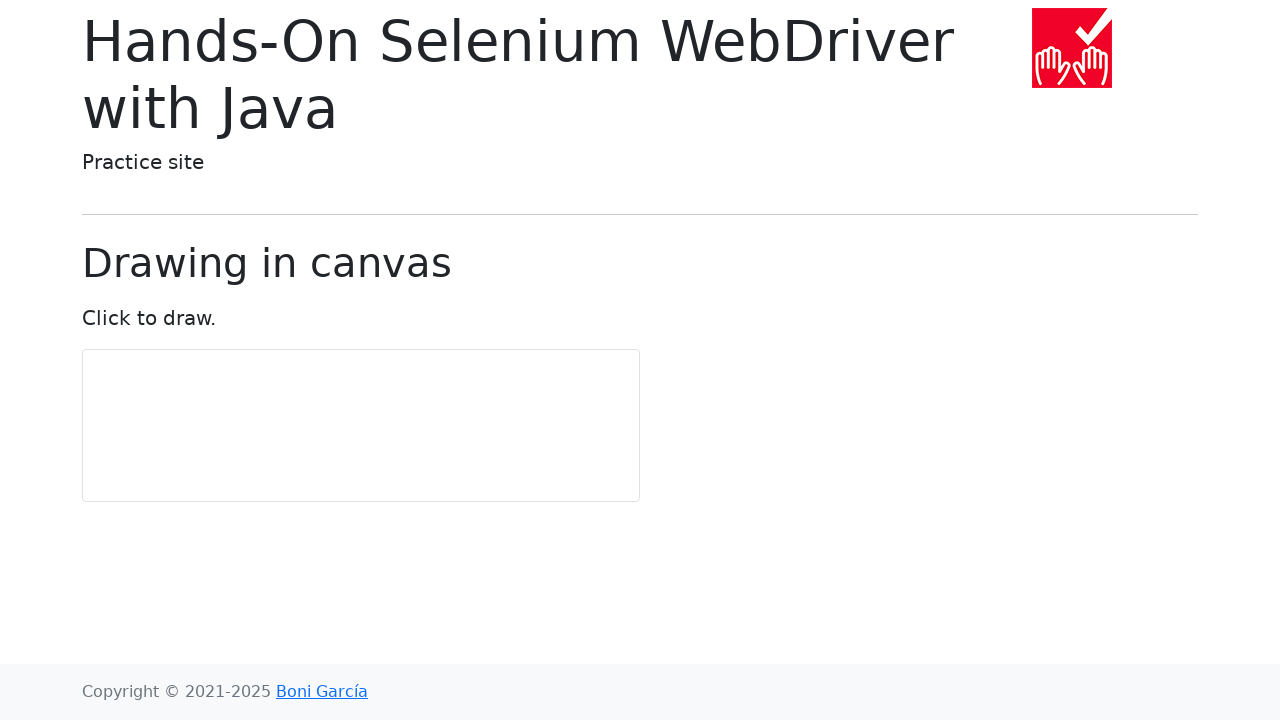

Verified page header (h1.display-6) for: Draw in canvas
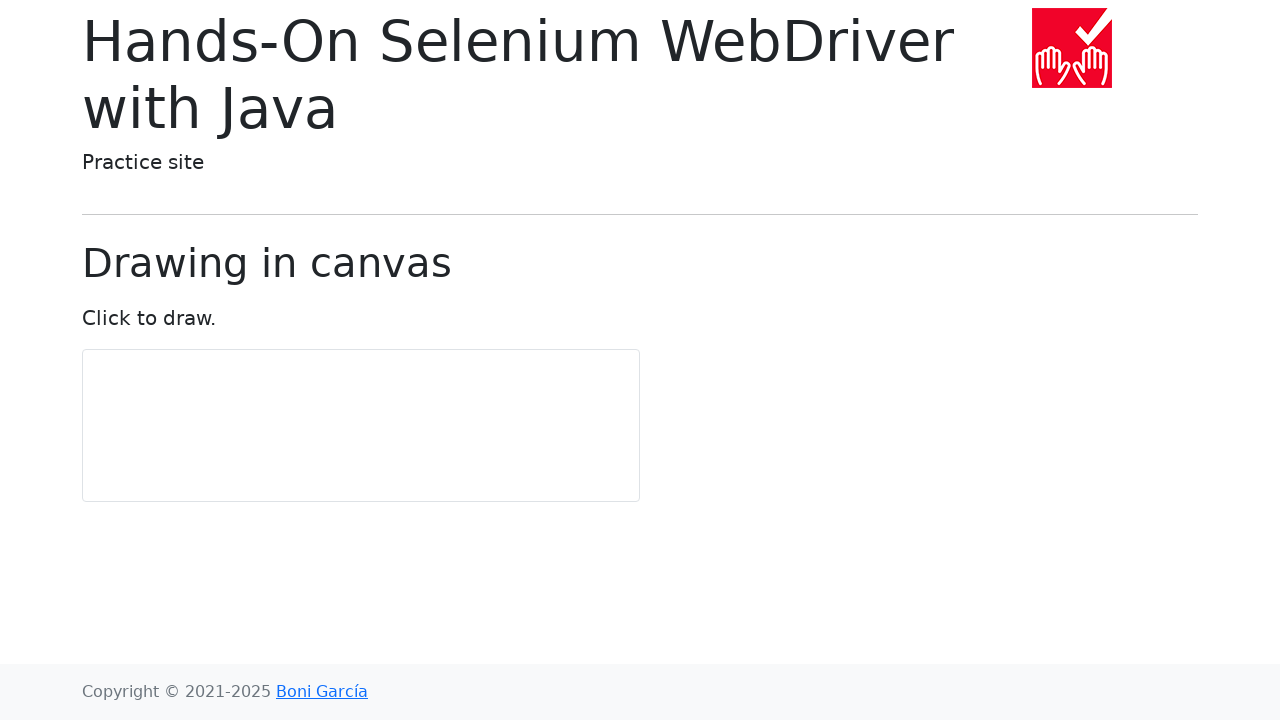

Navigated back to Chapter 3 main page
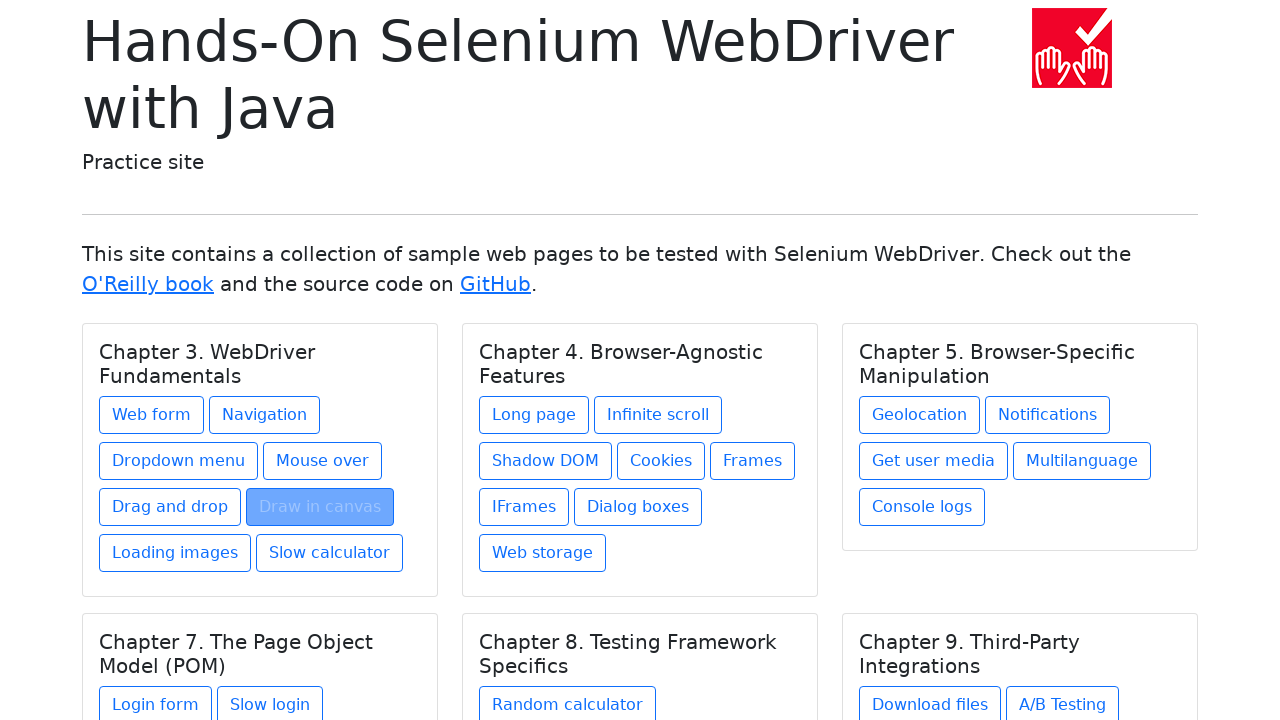

Main page reloaded after navigation back
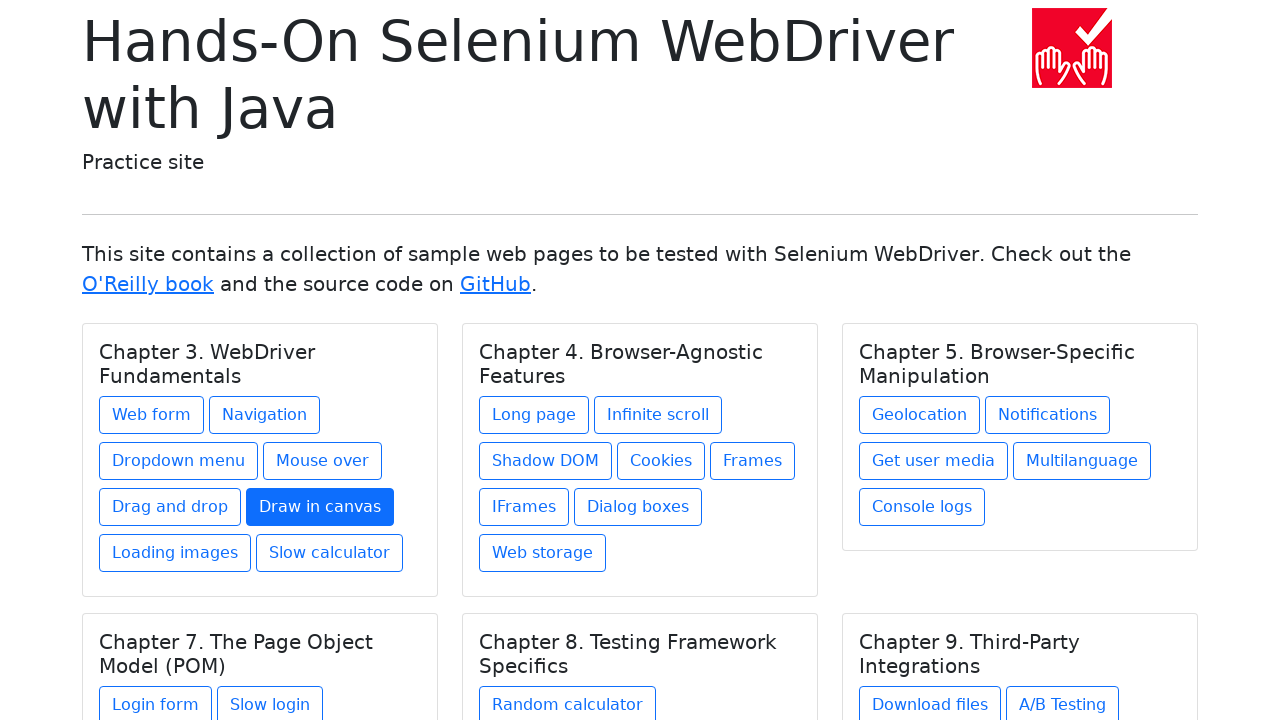

Clicked Chapter 3 link: Loading images at (175, 553) on //a[text() = 'Loading images']
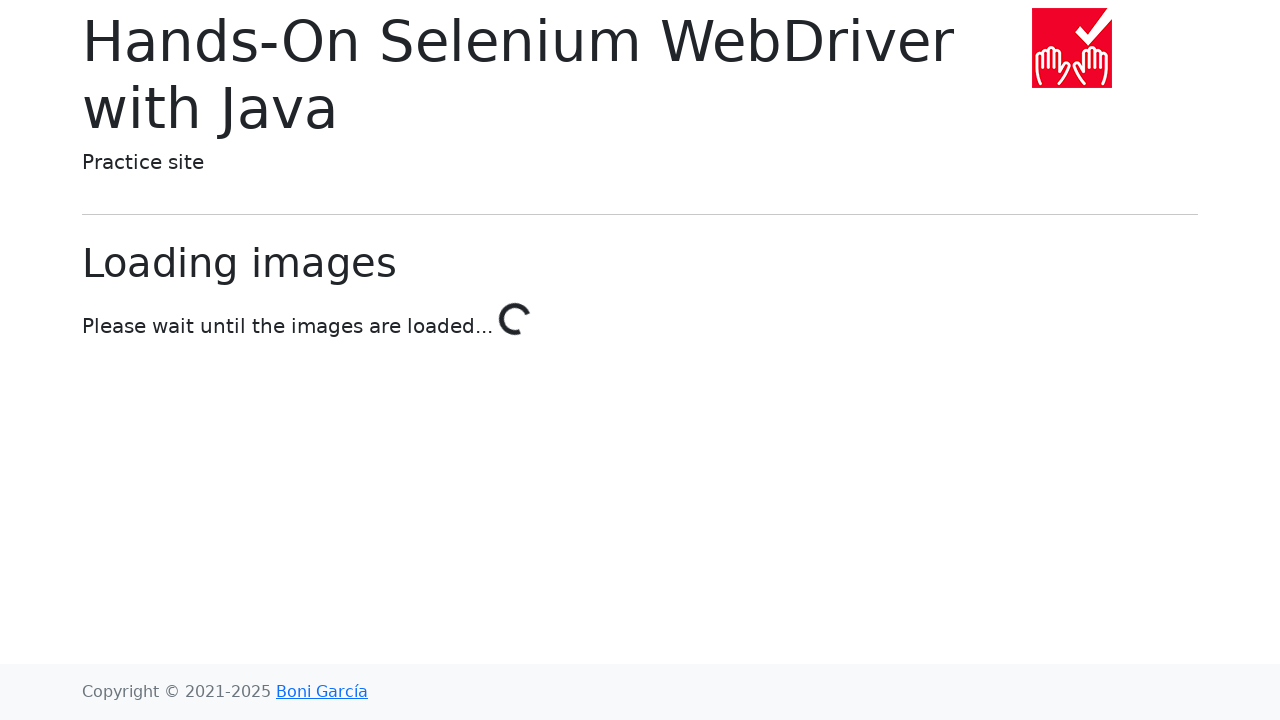

Page loaded for: Loading images
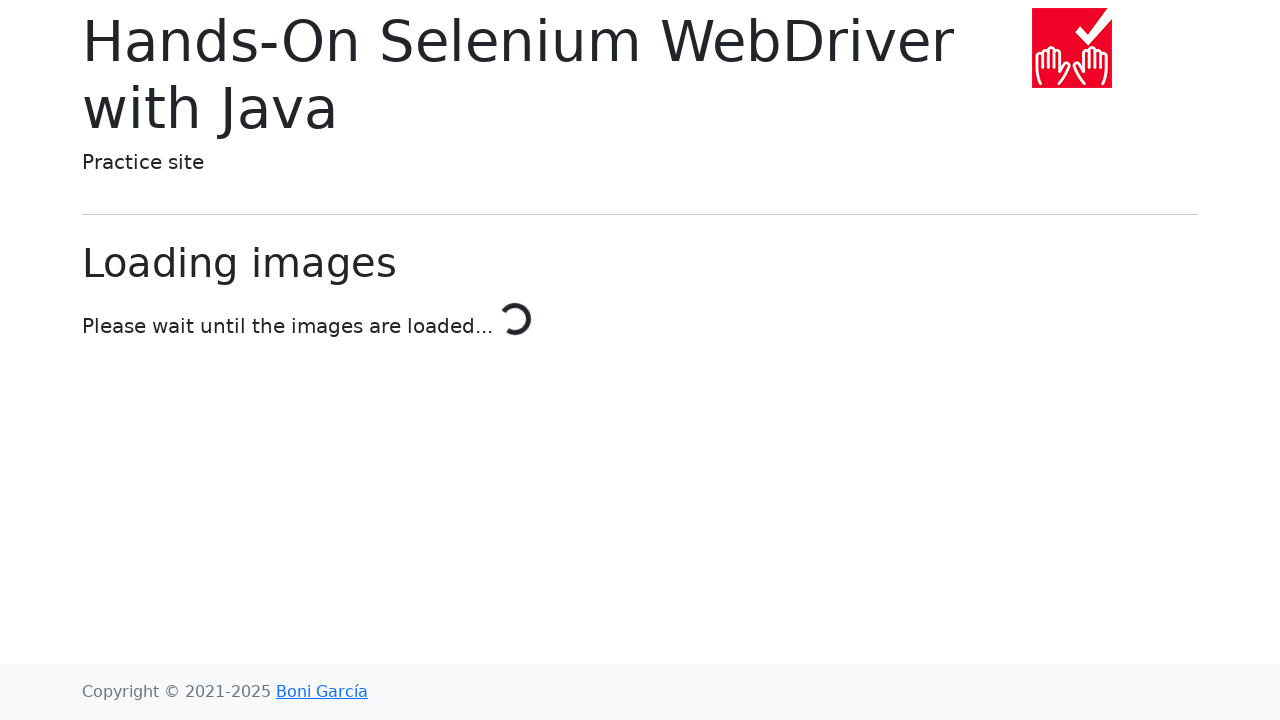

Verified page header (h1.display-6) for: Loading images
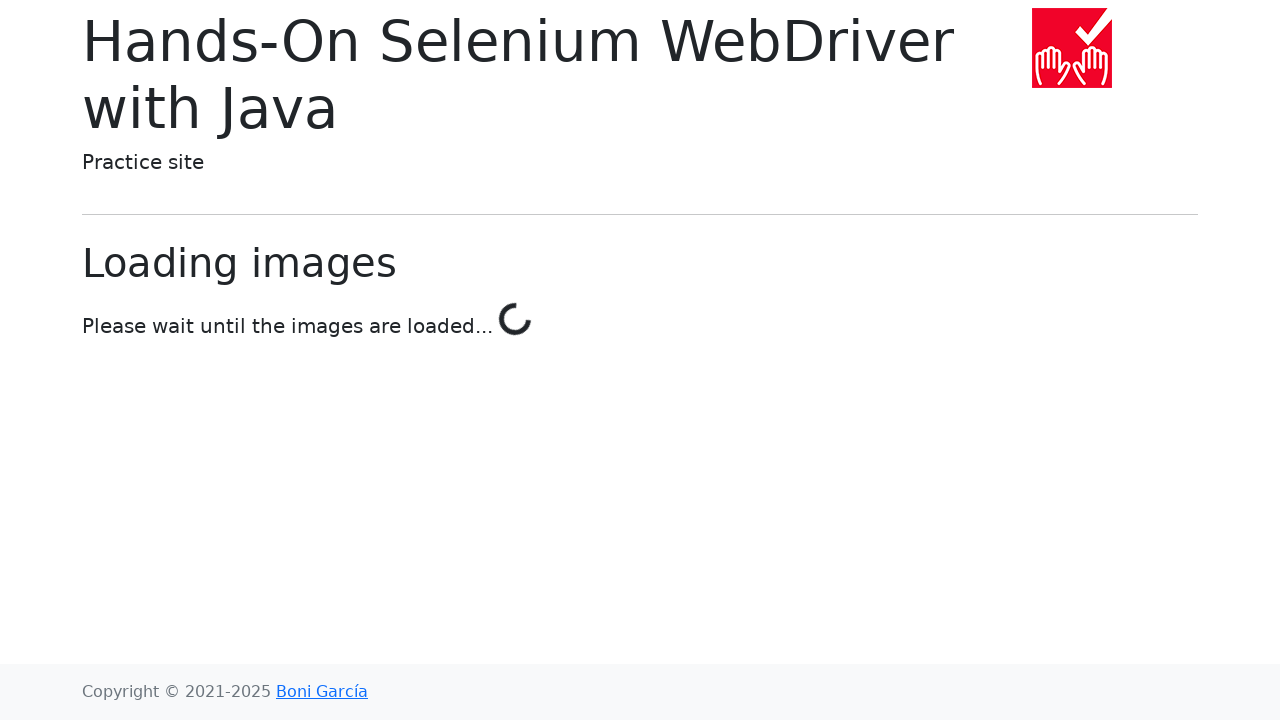

Navigated back to Chapter 3 main page
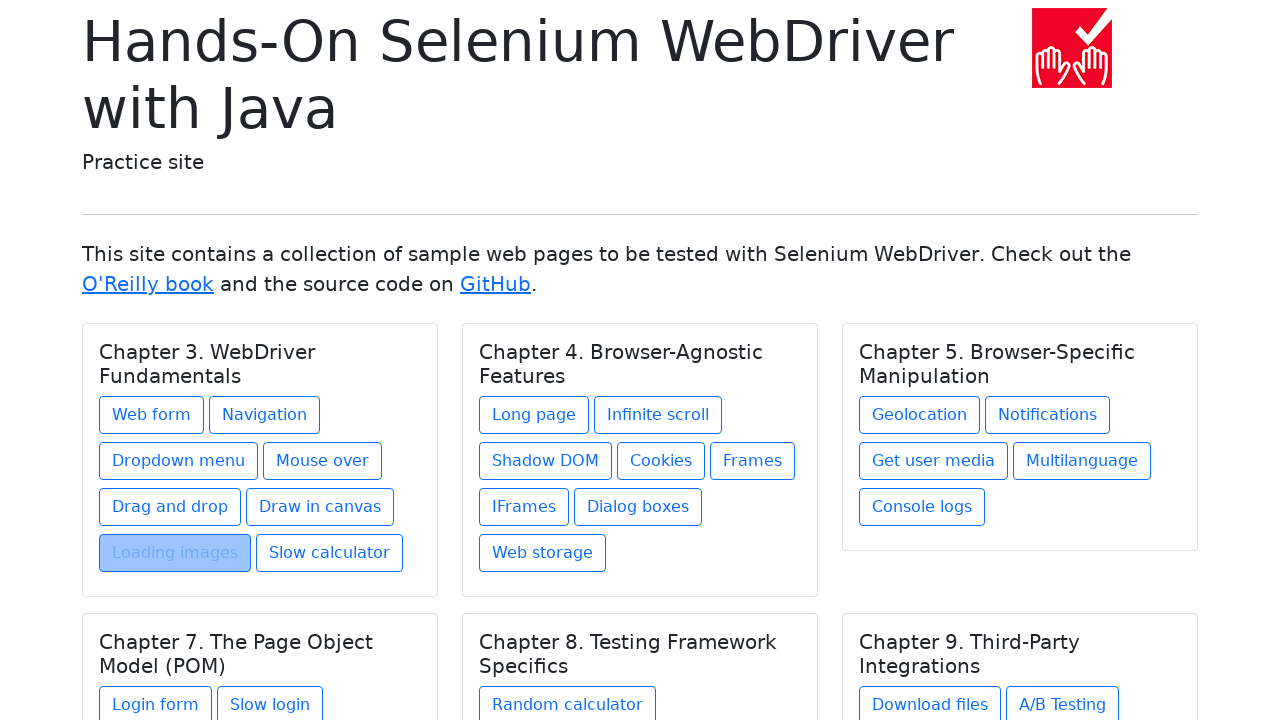

Main page reloaded after navigation back
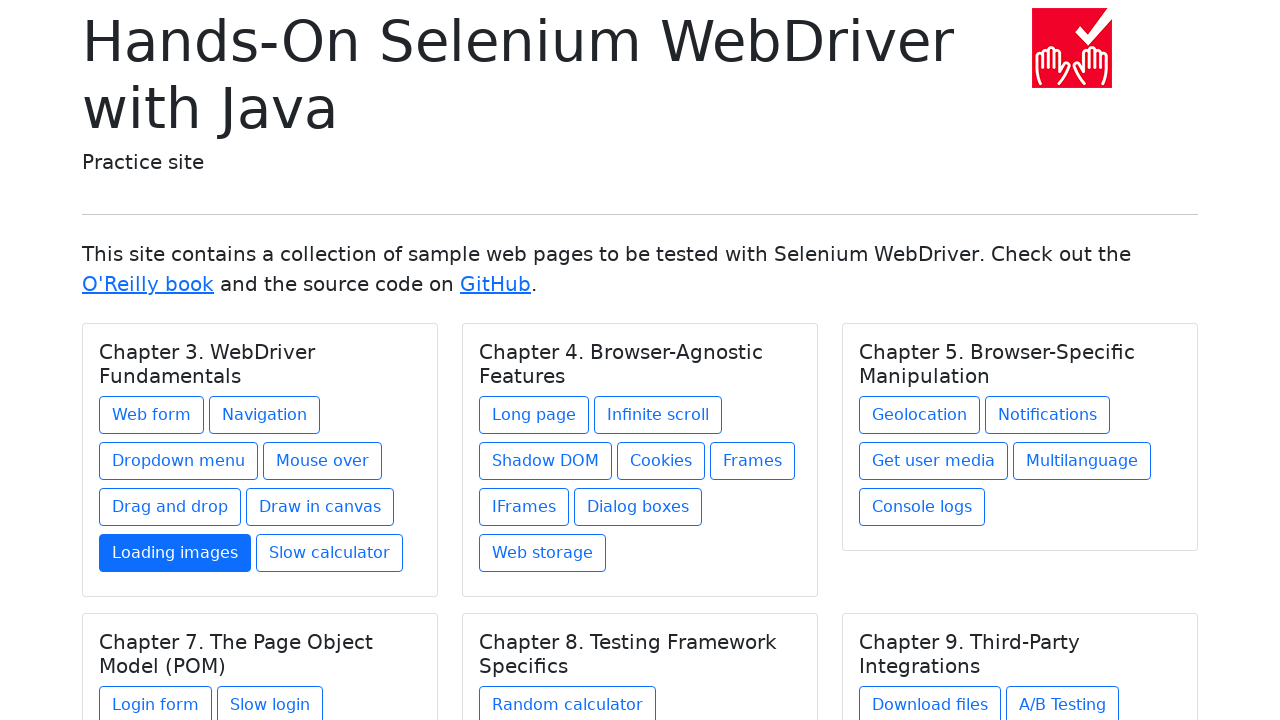

Clicked Chapter 3 link: Slow calculator at (330, 553) on //a[text() = 'Slow calculator']
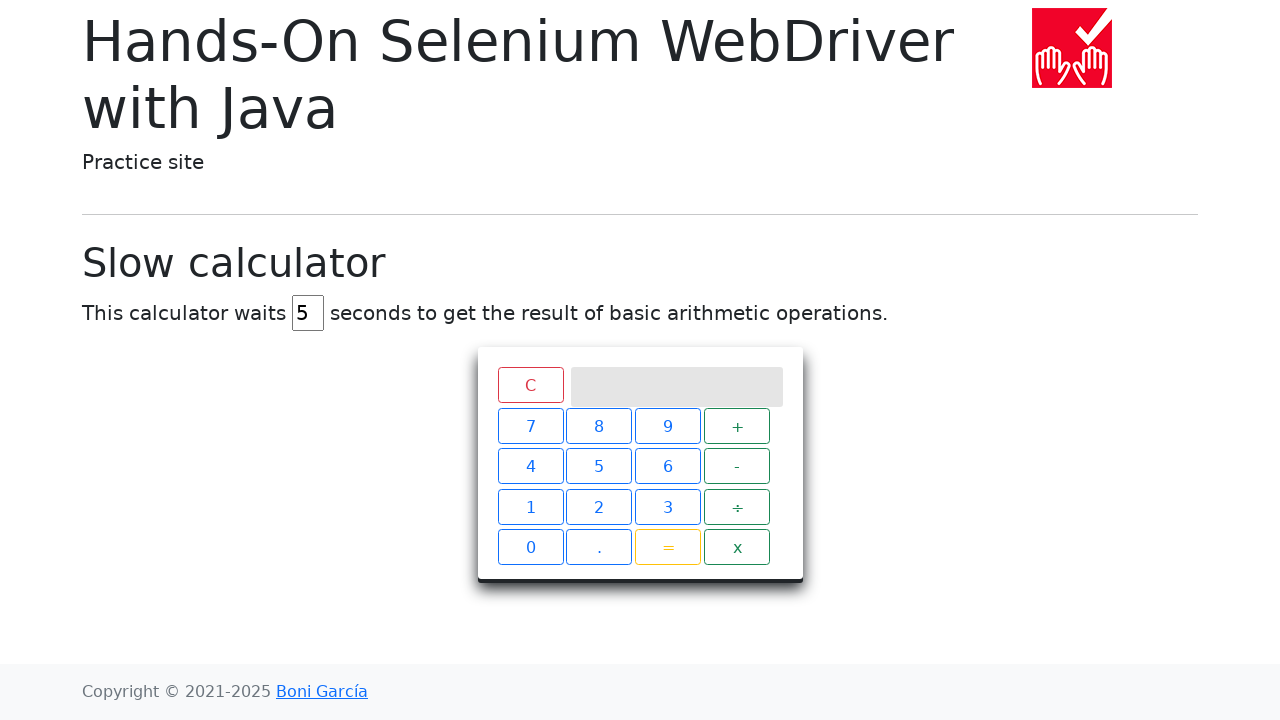

Page loaded for: Slow calculator
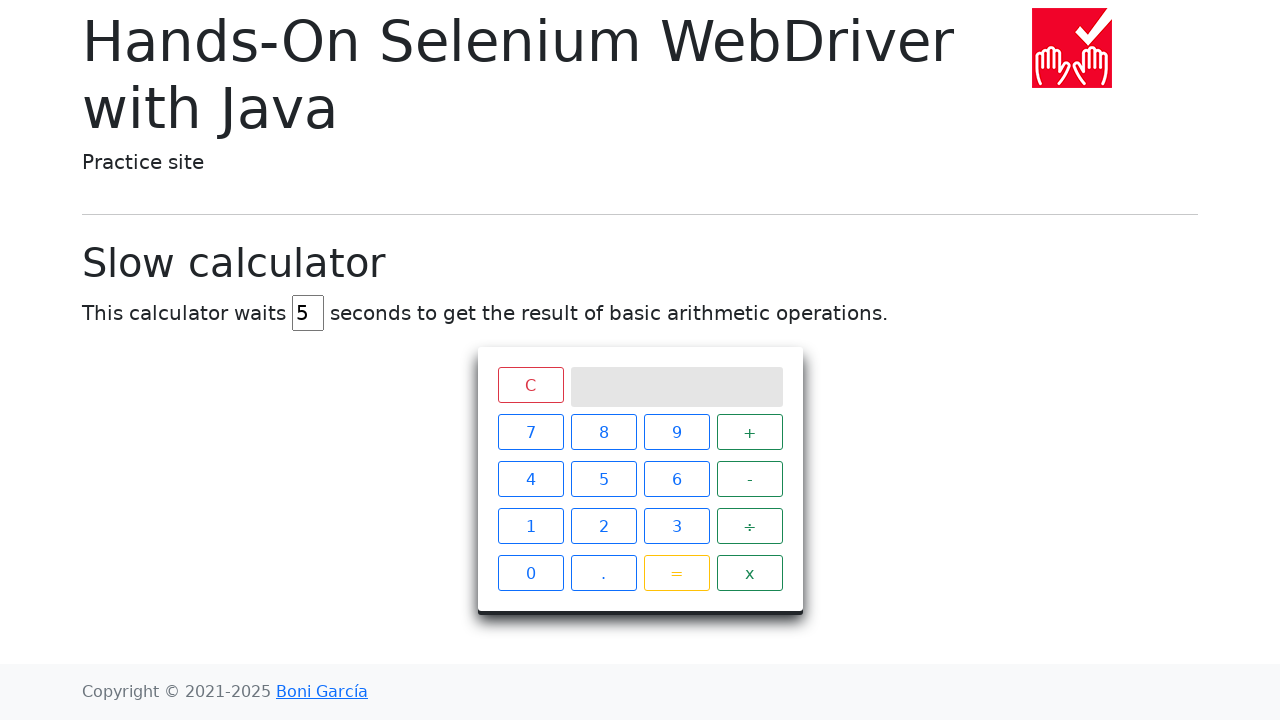

Verified page header (h1.display-6) for: Slow calculator
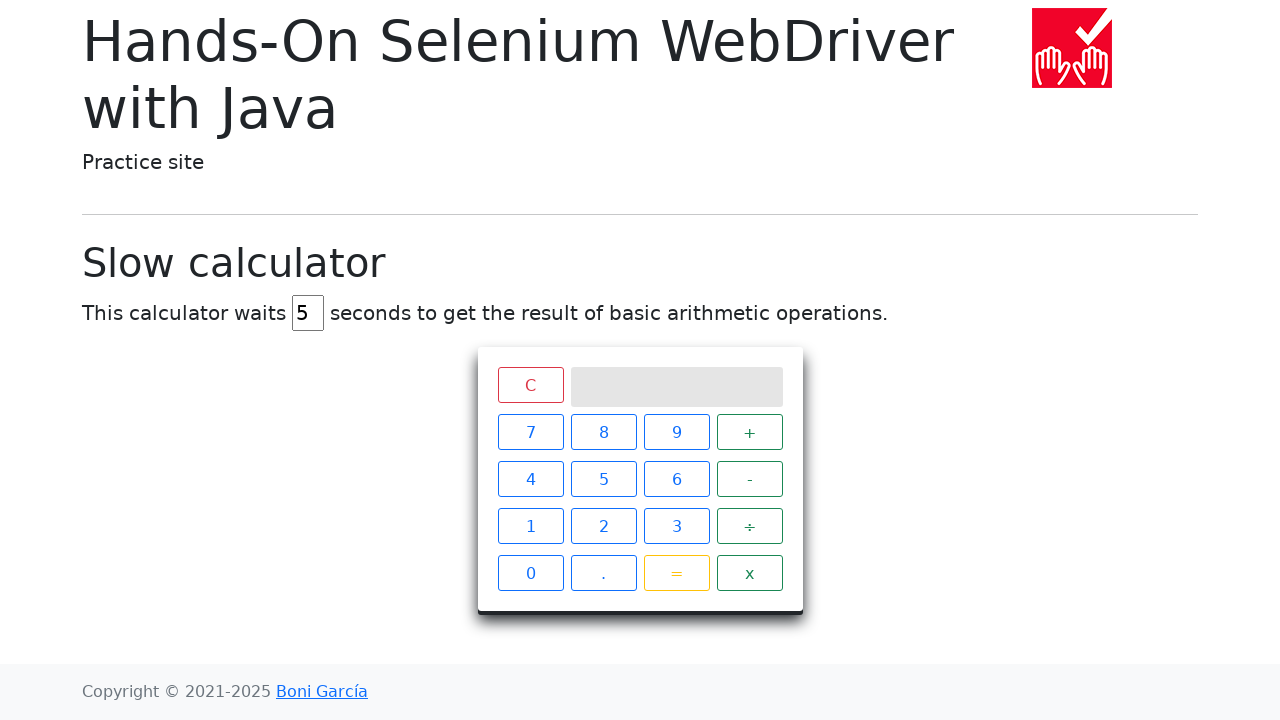

Navigated back to Chapter 3 main page
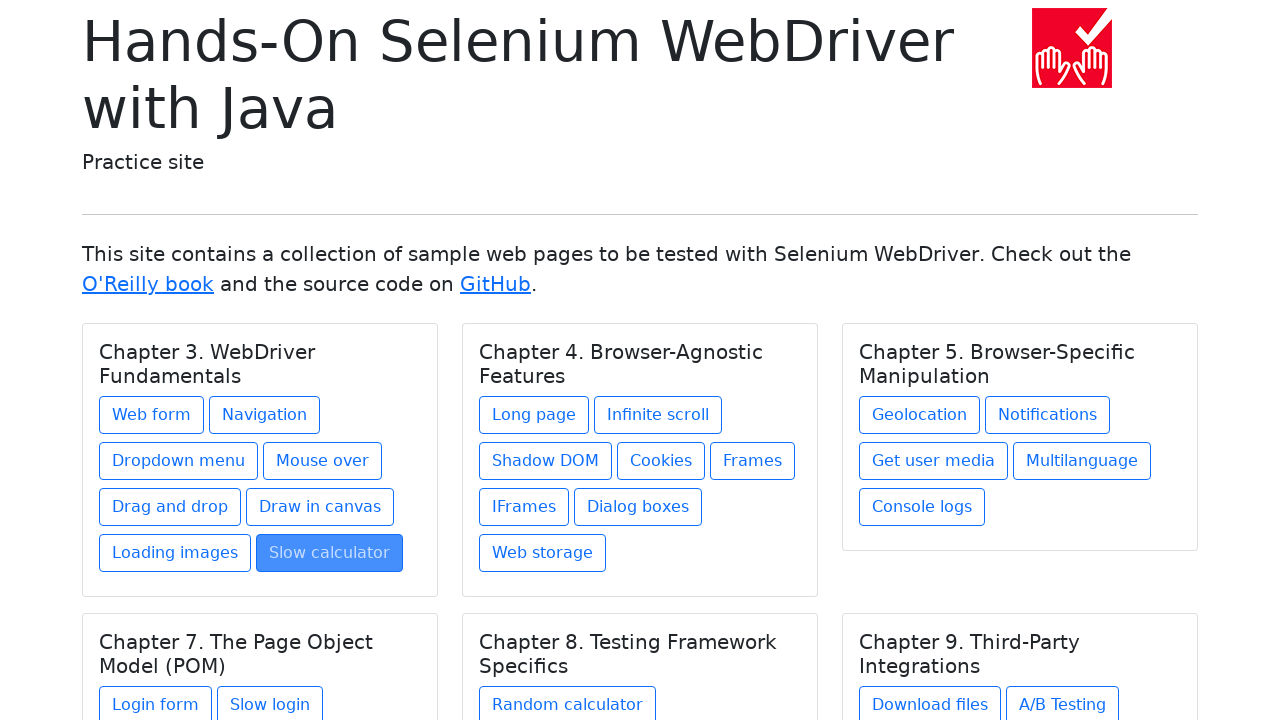

Main page reloaded after navigation back
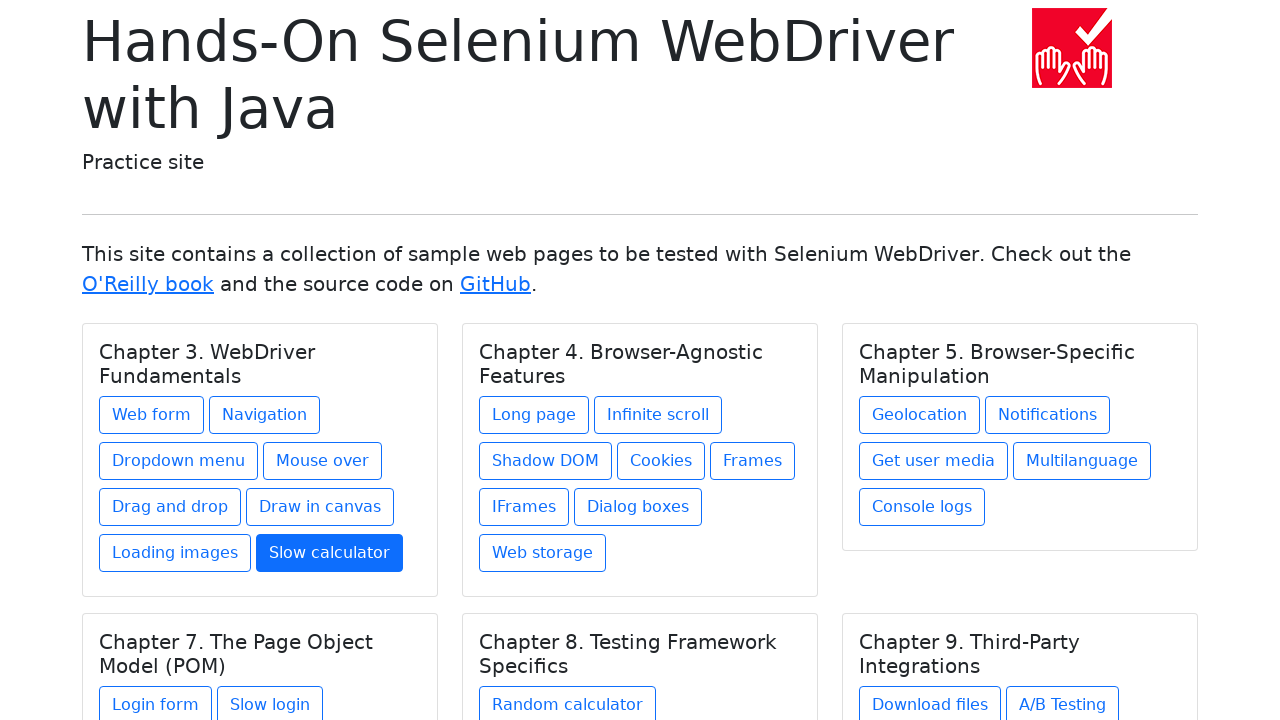

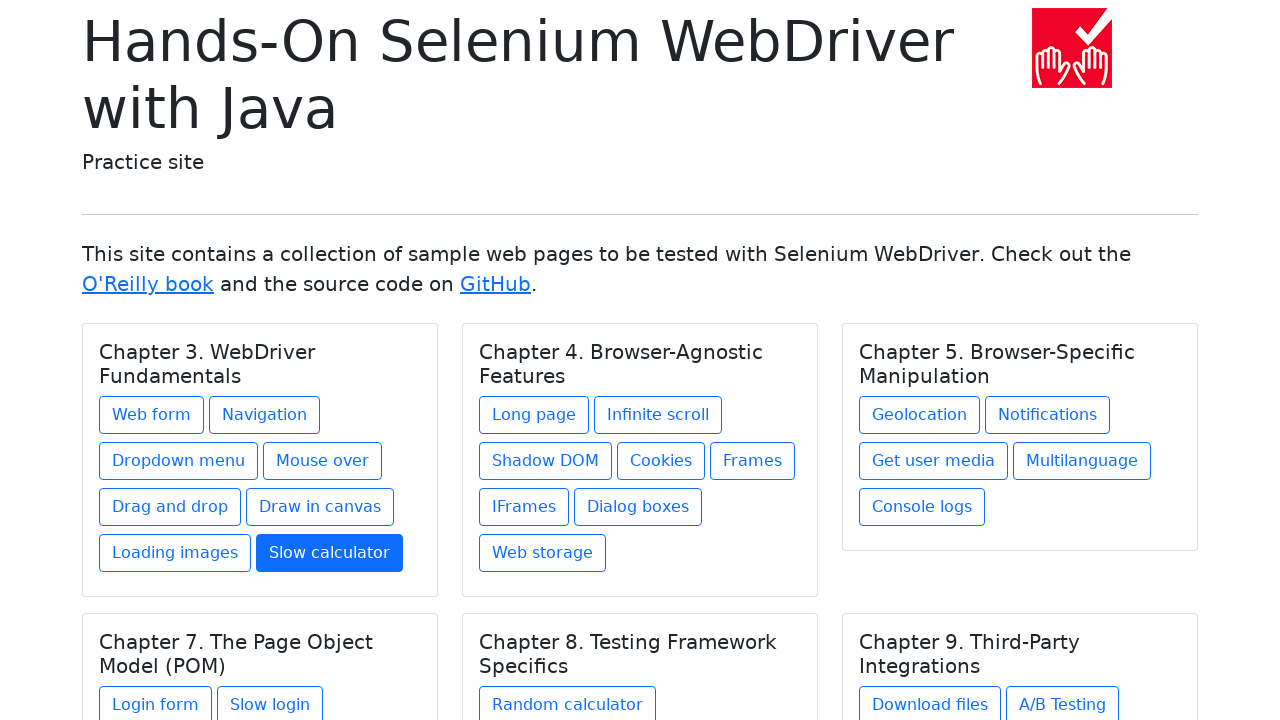